Automates playing a hexadecimal-based browser game by waiting for the game to load, clicking to start, then reading enemy hex values, converting them to binary, and sending corresponding keypresses to attack enemies.

Starting URL: https://flippybitandtheattackofthehexadecimalsfrombase16.com/

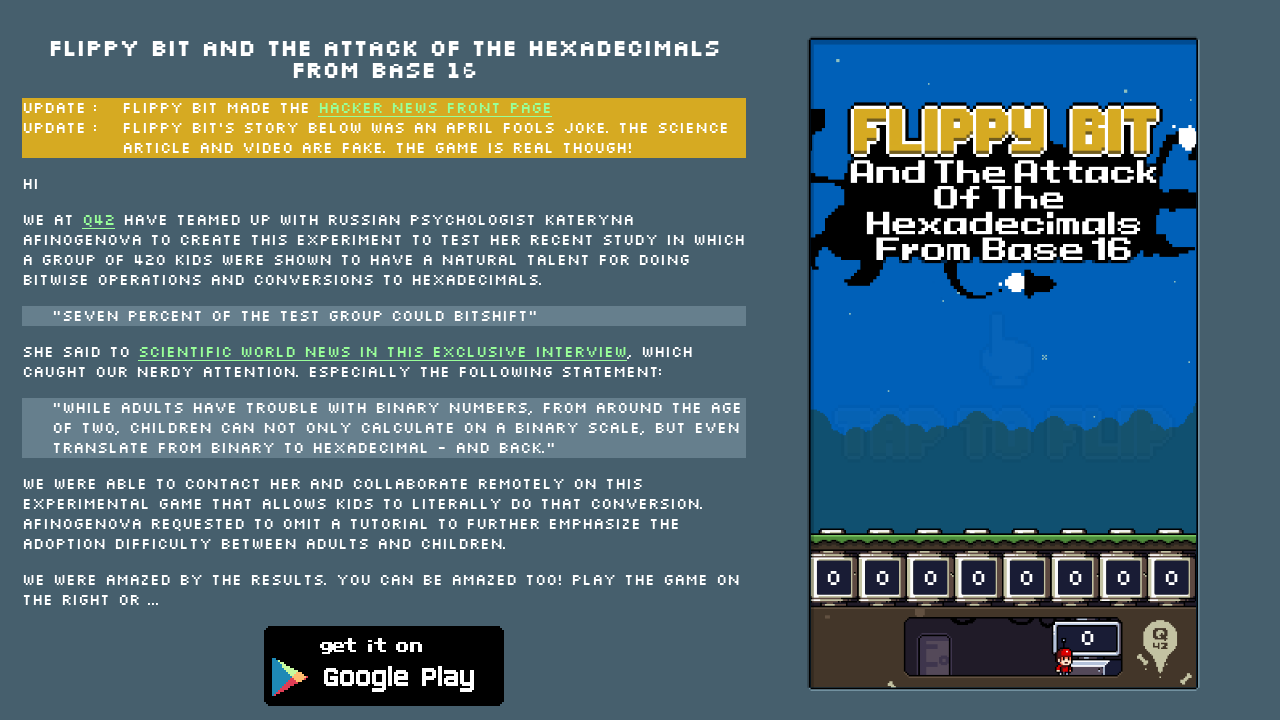

Game logo became visible, game loaded successfully
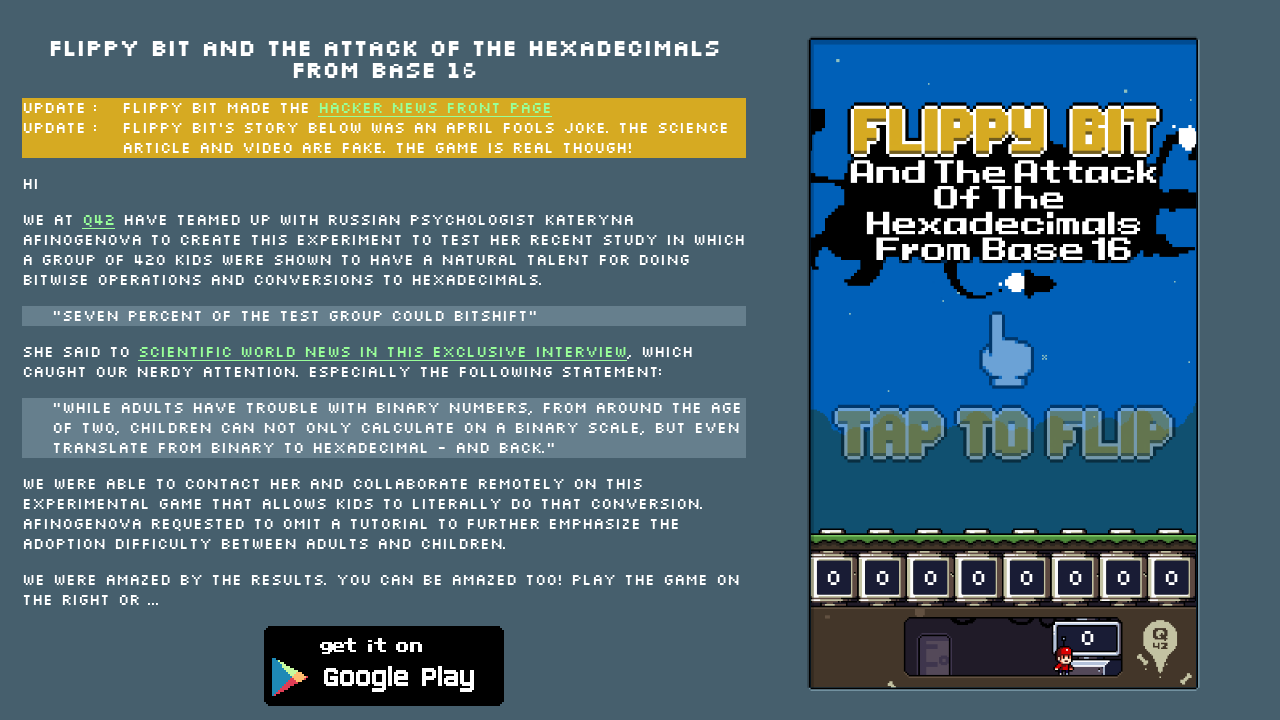

Waited 3 seconds for game to fully initialize
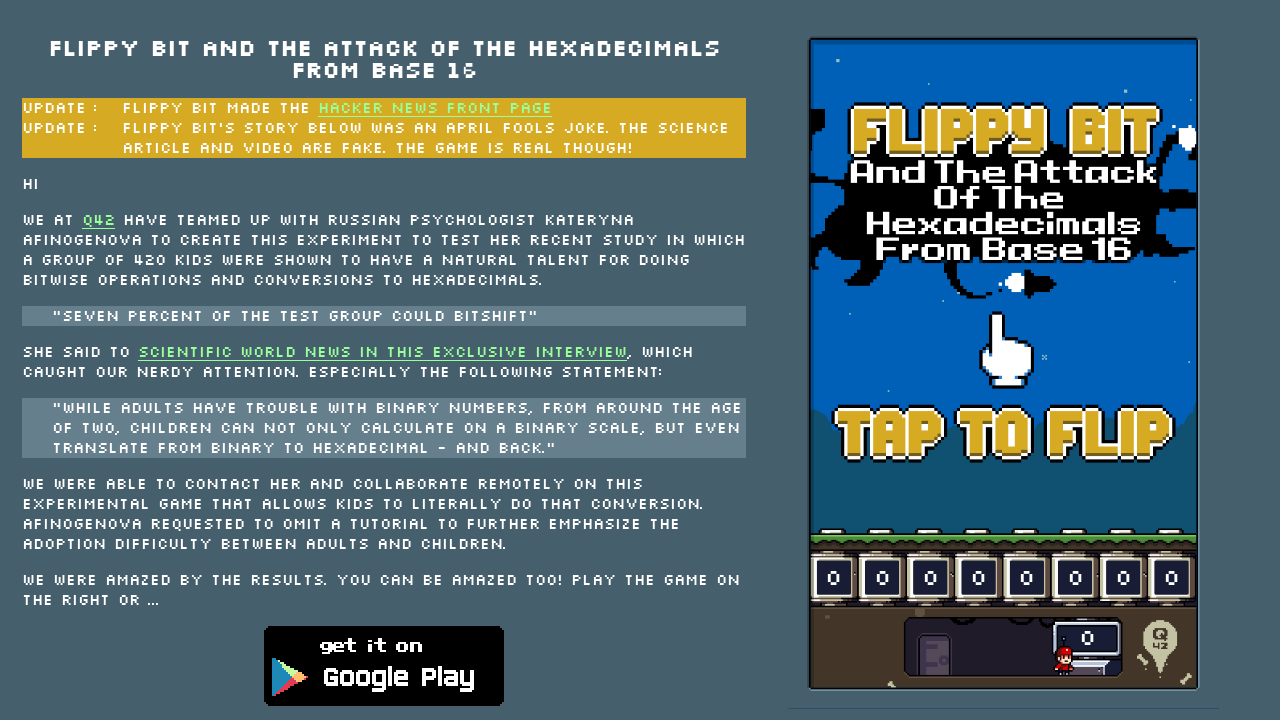

Clicked game container to start the game at (1004, 365) on #game-container
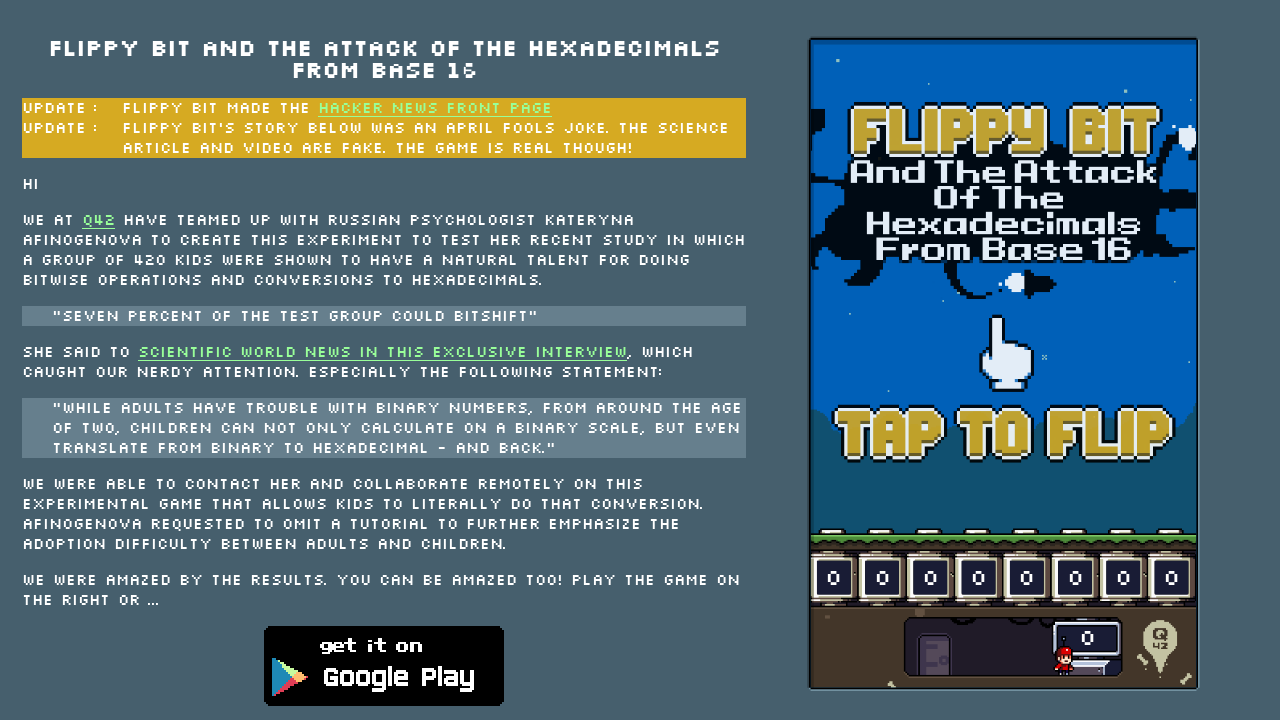

Round 1: Enemy elements appeared
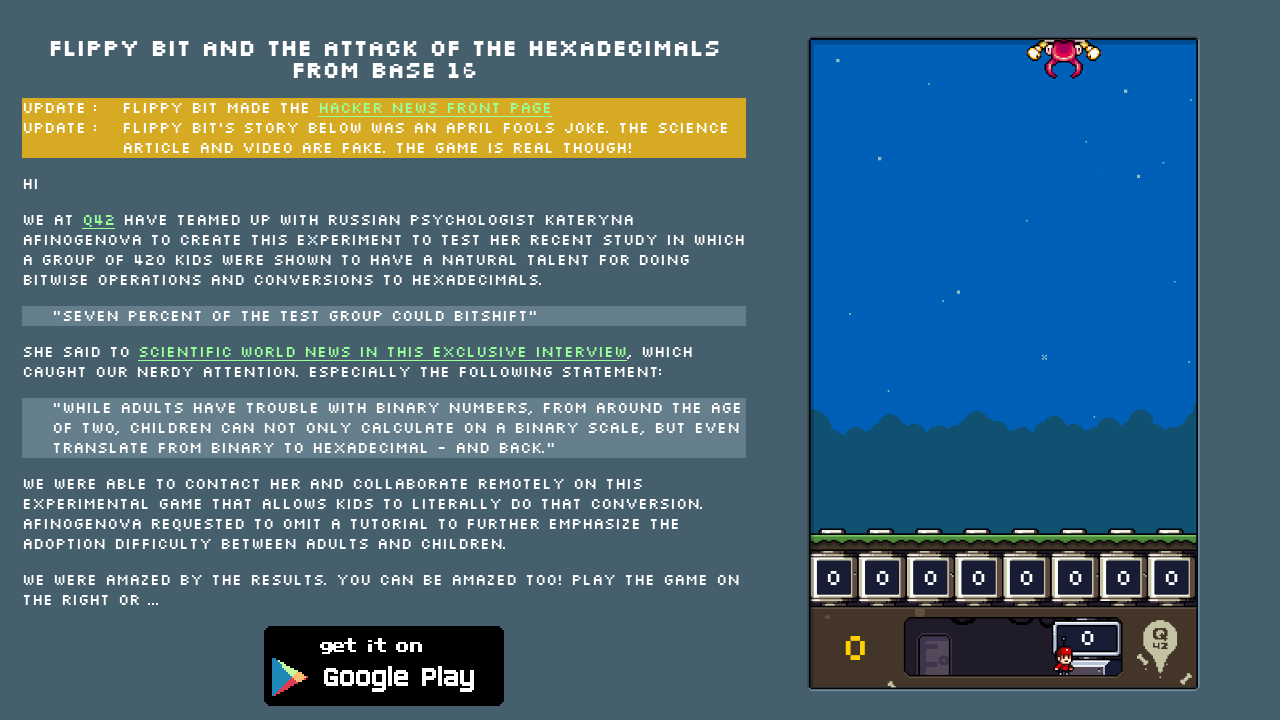

Round 1: Retrieved 1 enemy element(s)
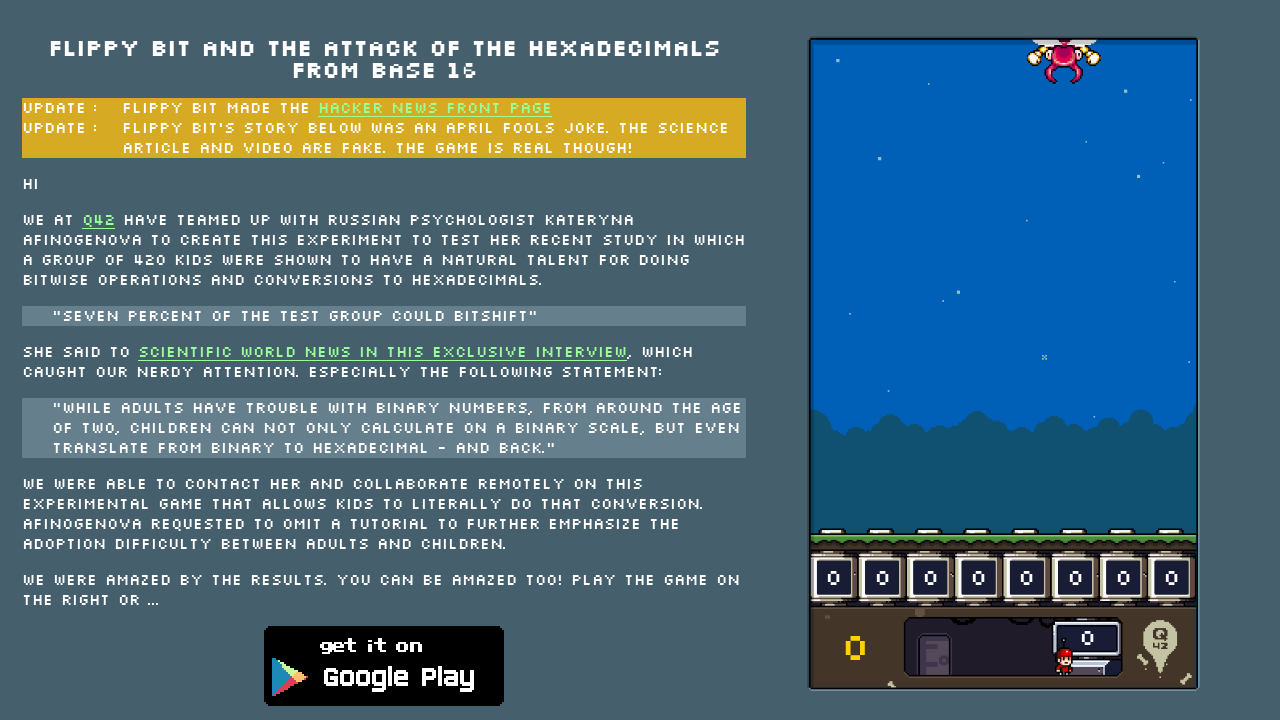

Round 1, Enemy 1: Read hex value 'D4' from enemy
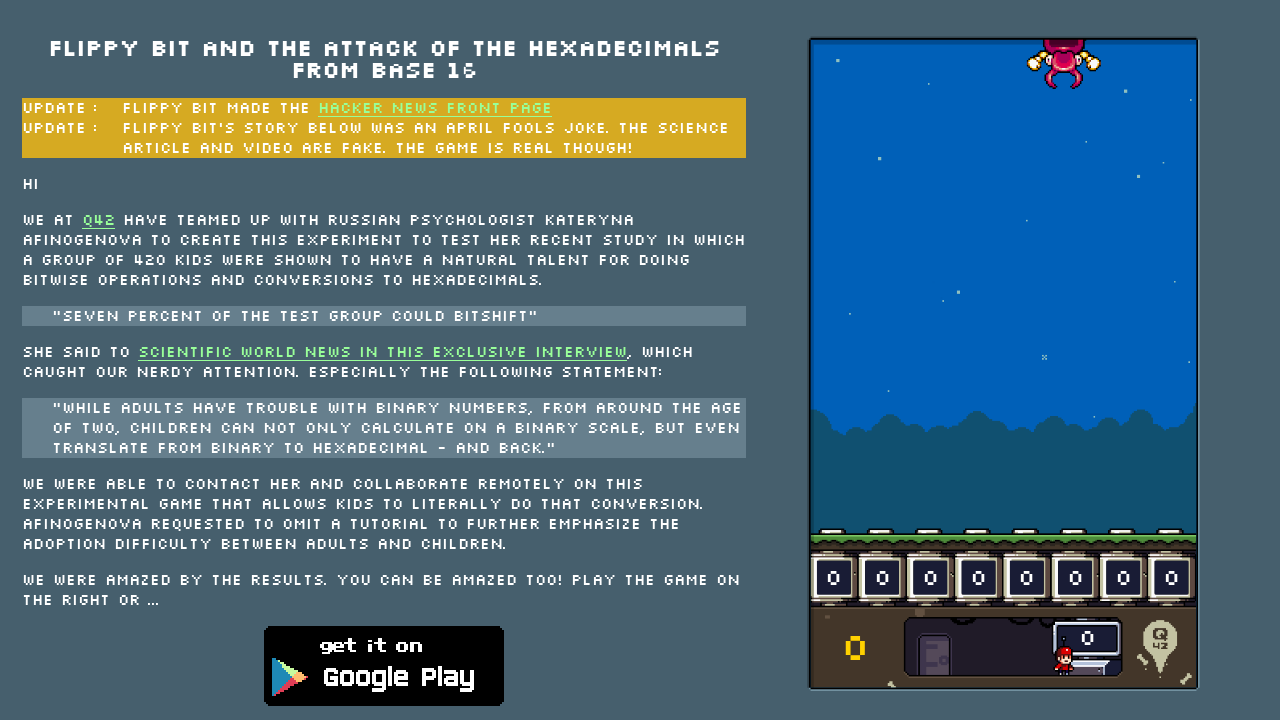

Round 1, Enemy 1: Converted hex 'D4' to keypresses ['1', '2', '4', '6']
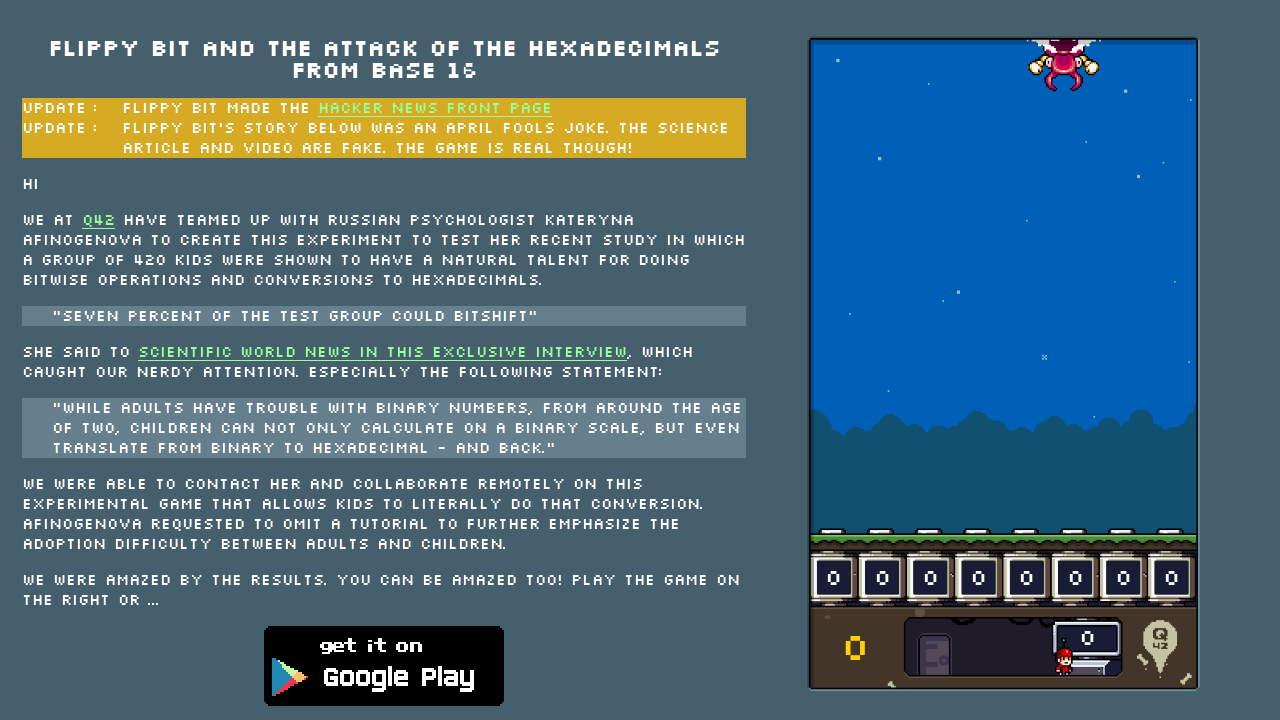

Round 1, Enemy 1: Pressed key '1' to attack
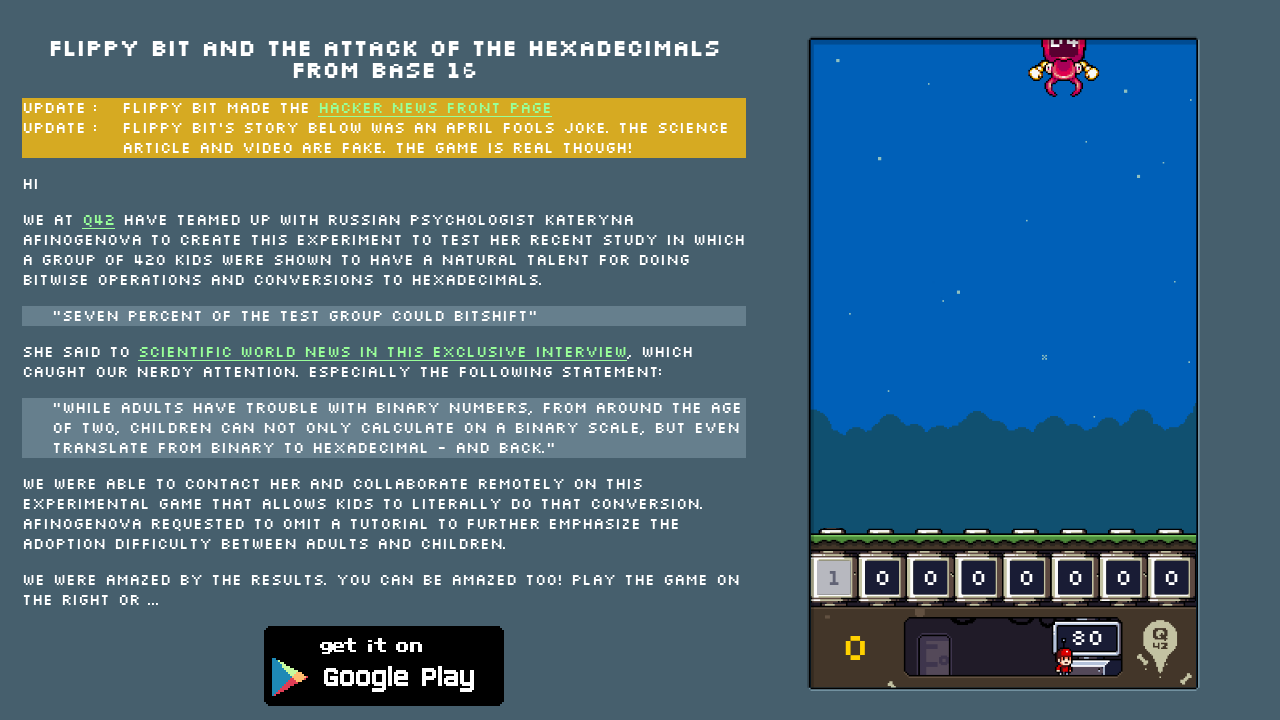

Round 1, Enemy 1: Pressed key '2' to attack
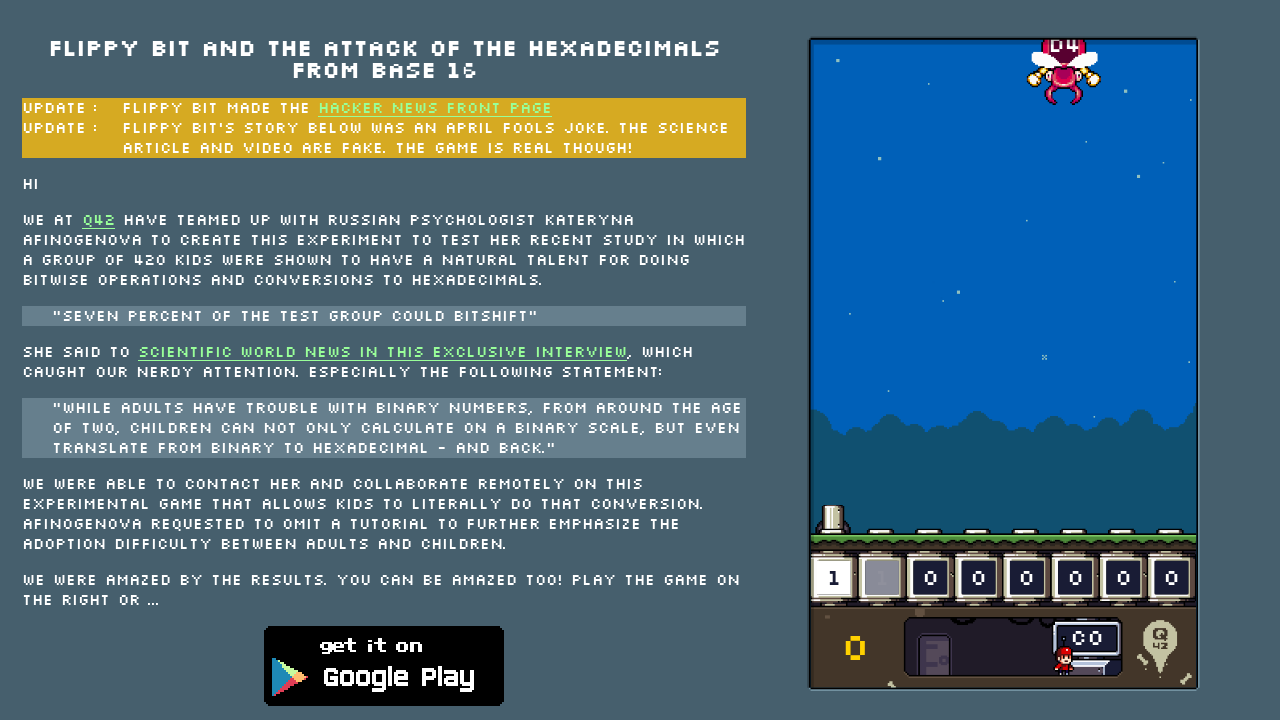

Round 1, Enemy 1: Pressed key '4' to attack
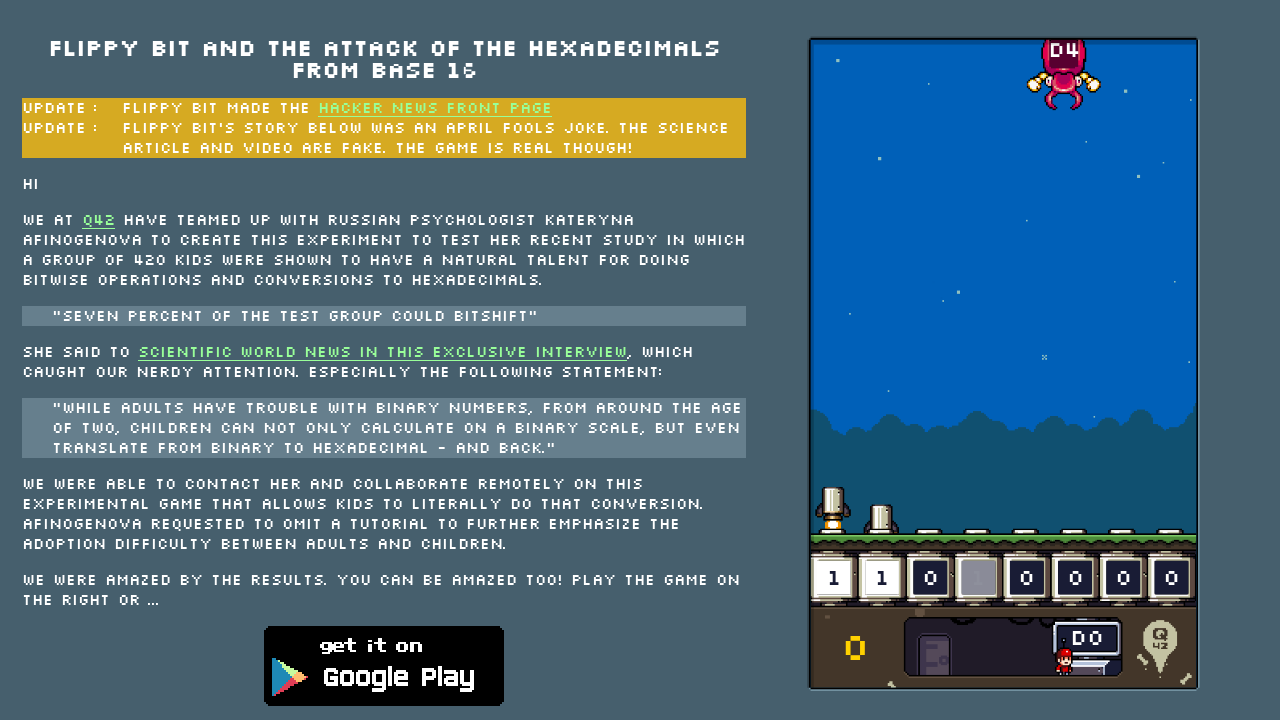

Round 1, Enemy 1: Pressed key '6' to attack
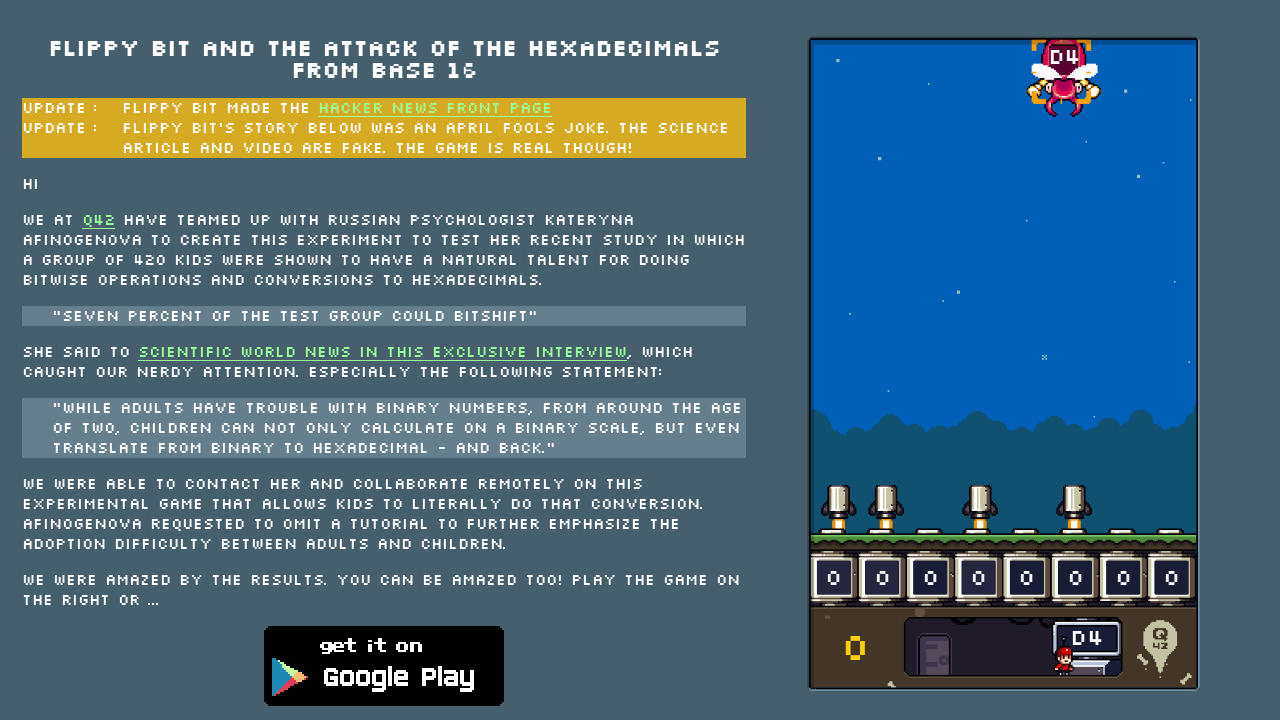

Round 1, Enemy 1: Waited 1.8 seconds before next action
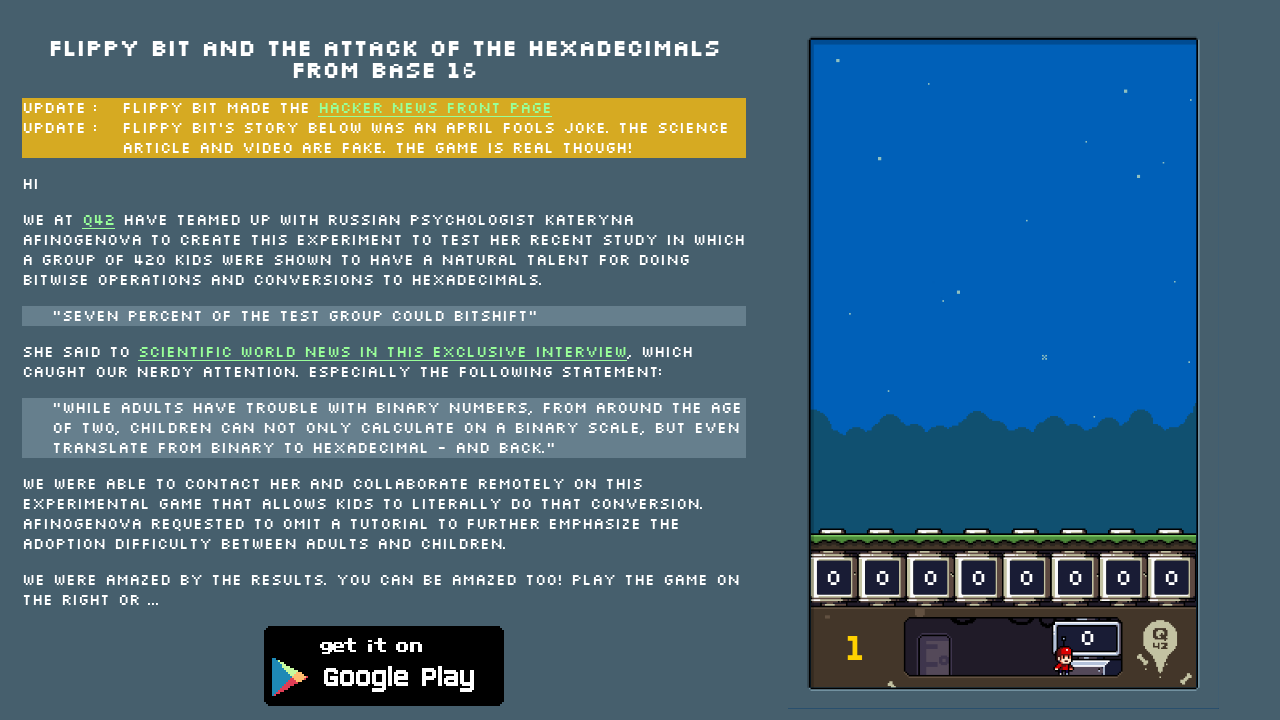

Round 2: Enemy elements appeared
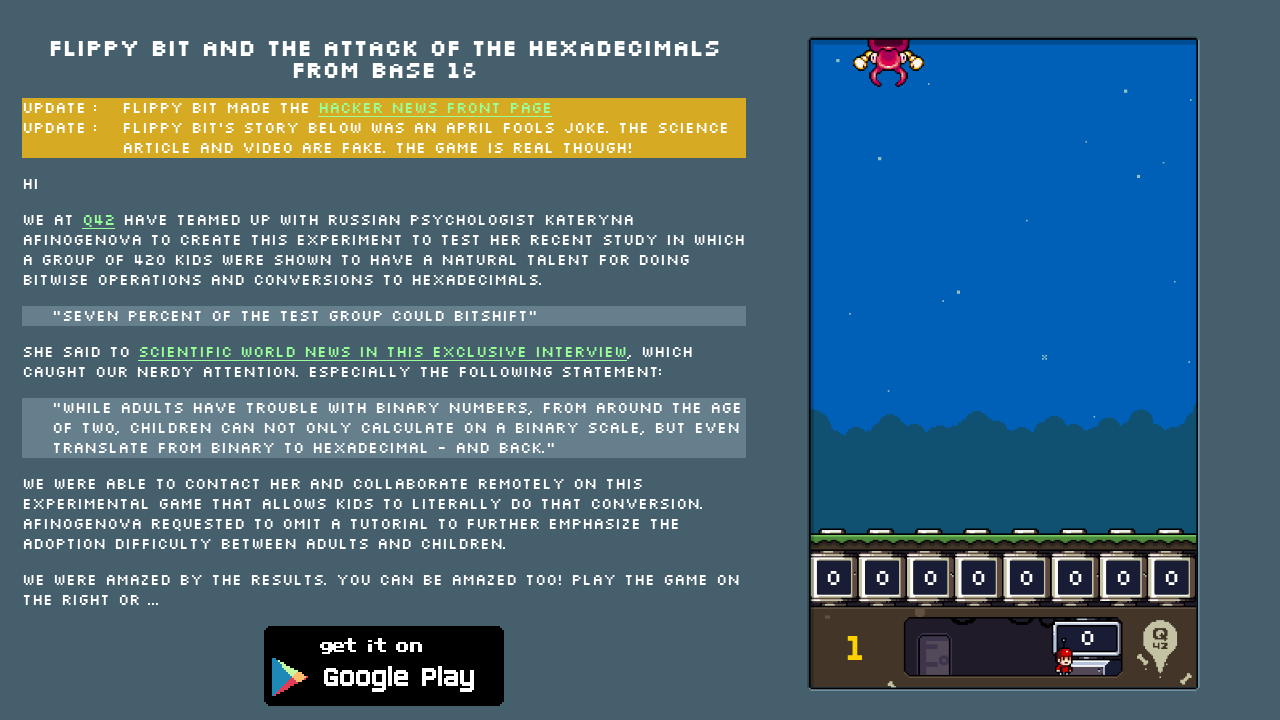

Round 2: Retrieved 1 enemy element(s)
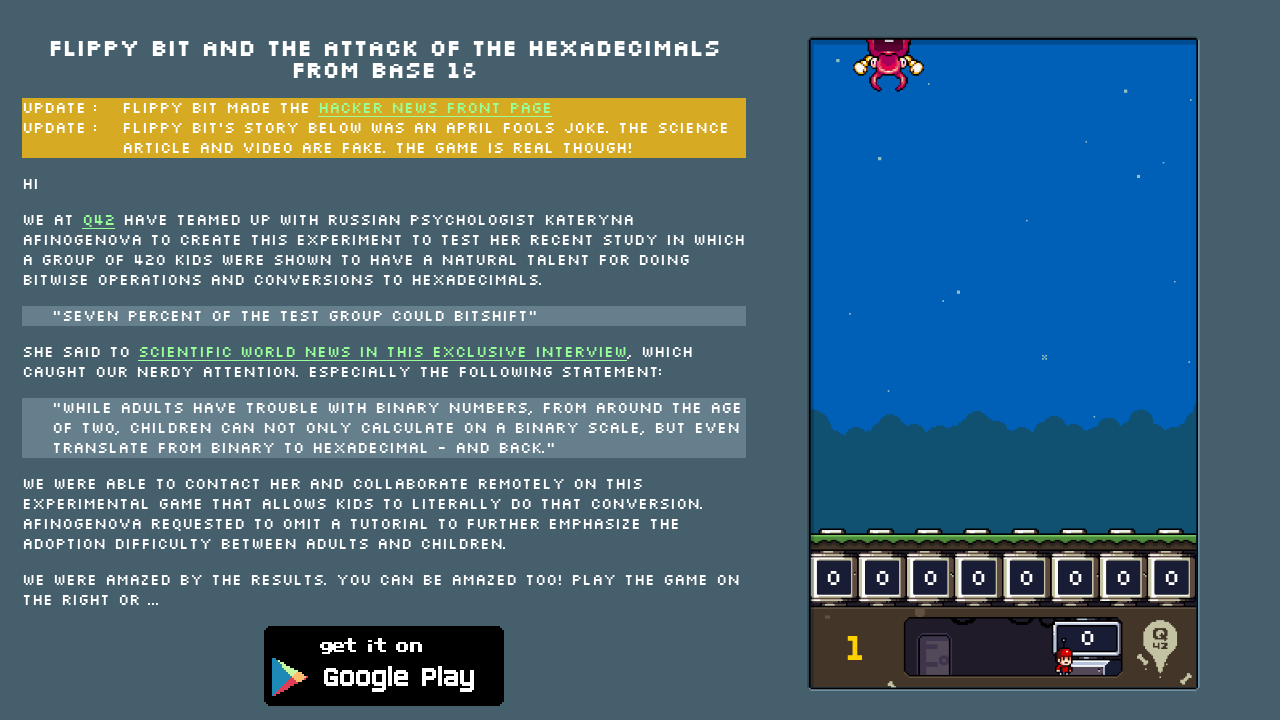

Round 2, Enemy 1: Read hex value 'E' from enemy
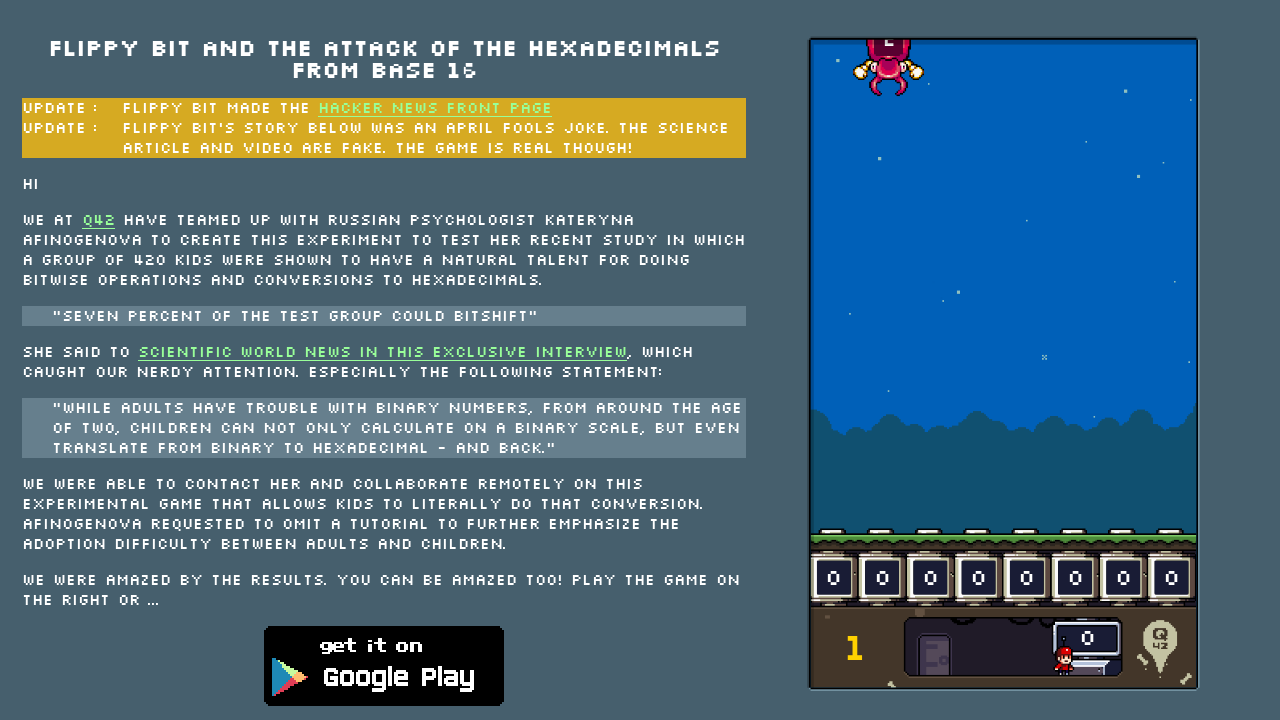

Round 2, Enemy 1: Converted hex 'E' to keypresses ['5', '6', '7']
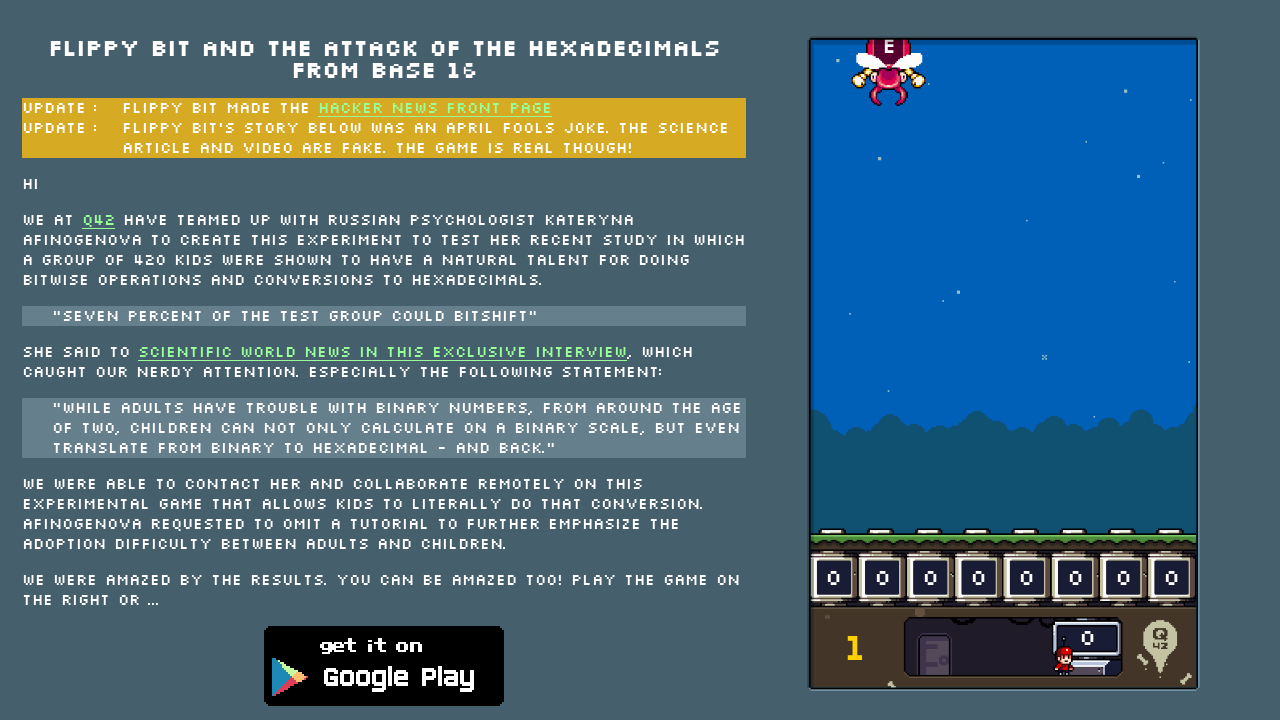

Round 2, Enemy 1: Pressed key '5' to attack
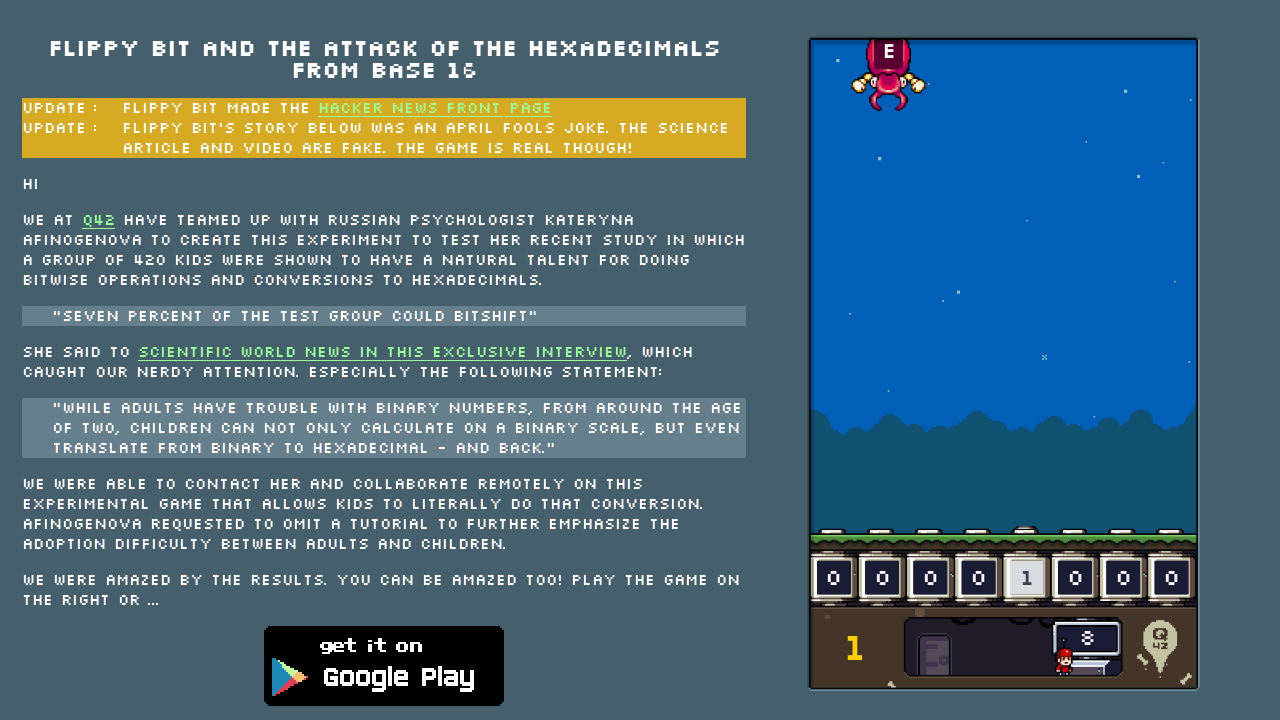

Round 2, Enemy 1: Pressed key '6' to attack
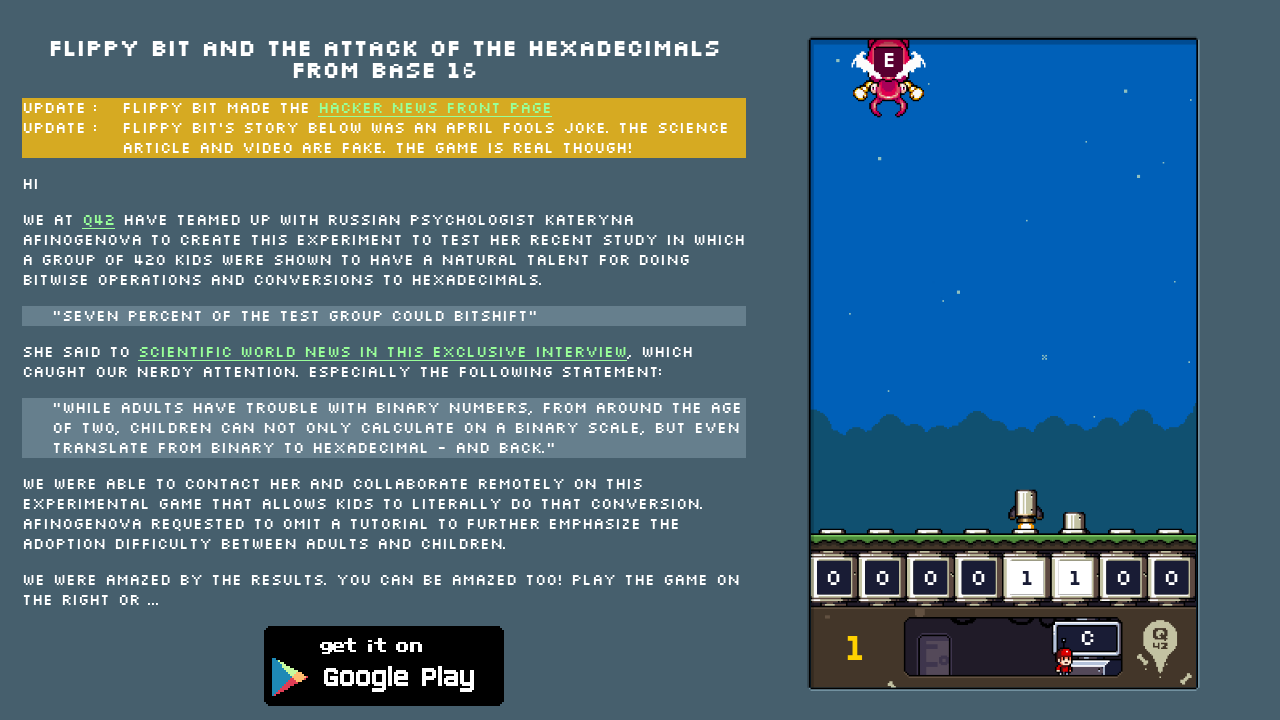

Round 2, Enemy 1: Pressed key '7' to attack
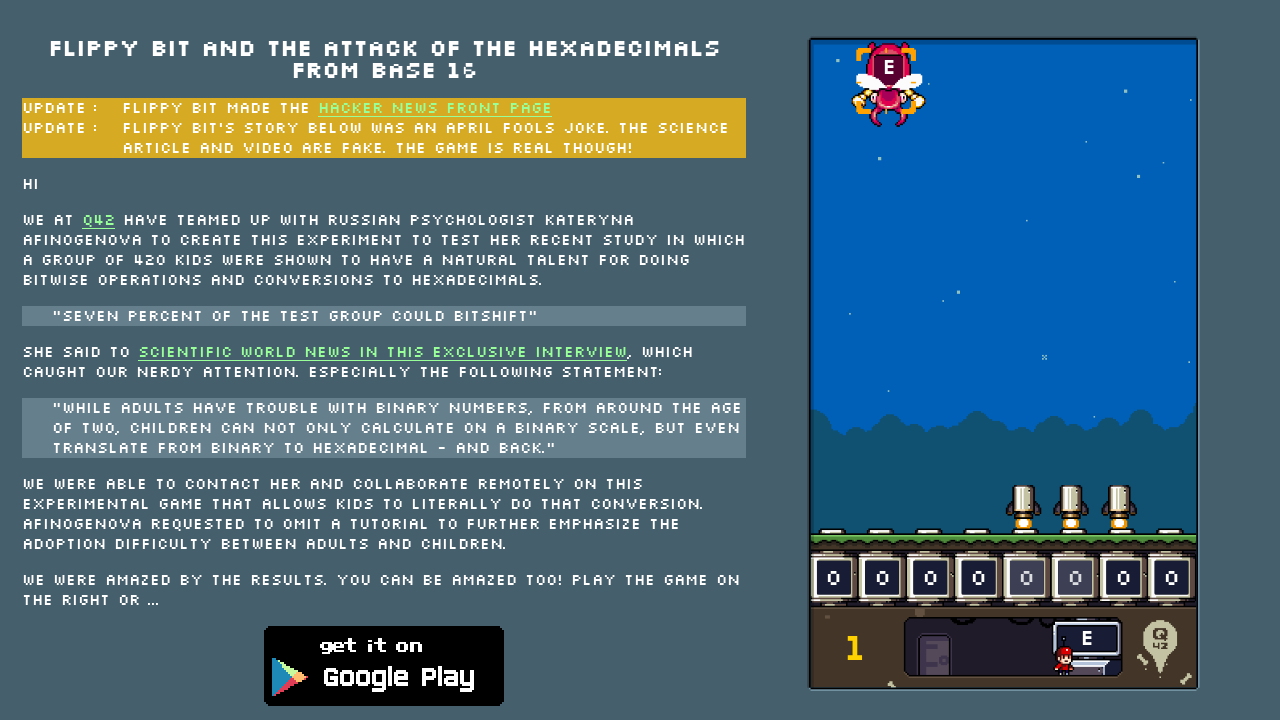

Round 2, Enemy 1: Waited 1.8 seconds before next action
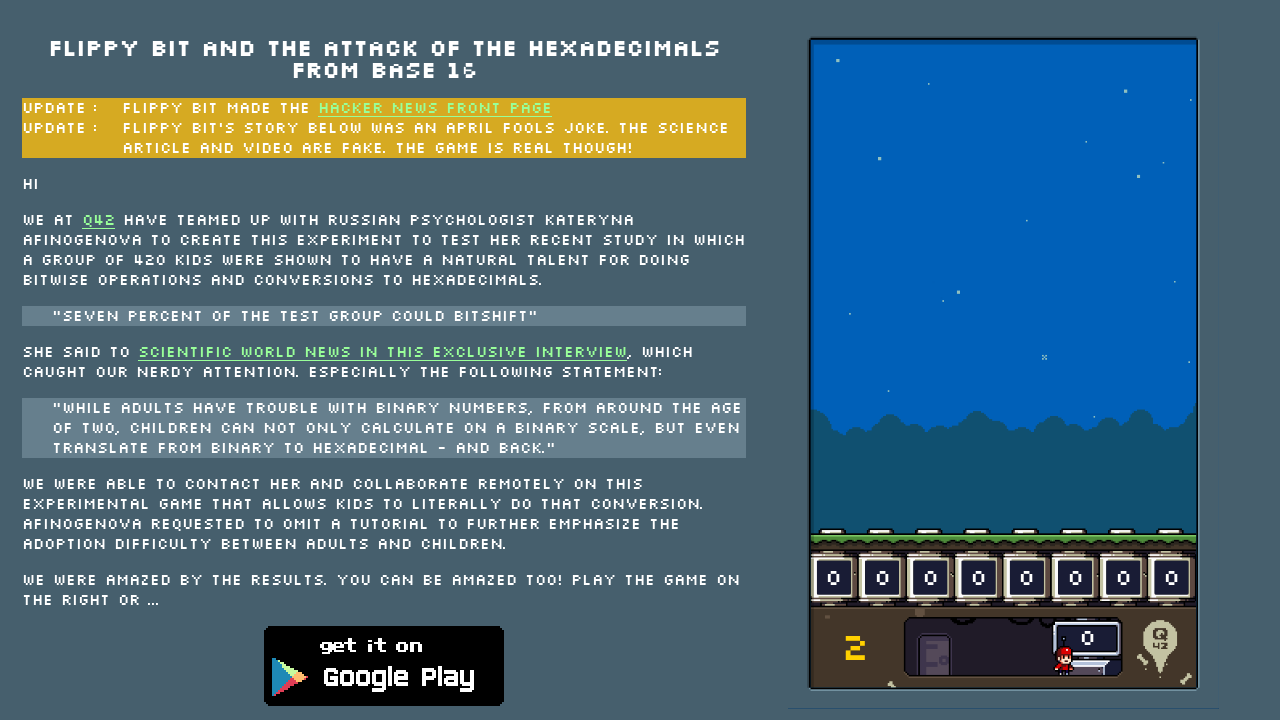

Round 3: Enemy elements appeared
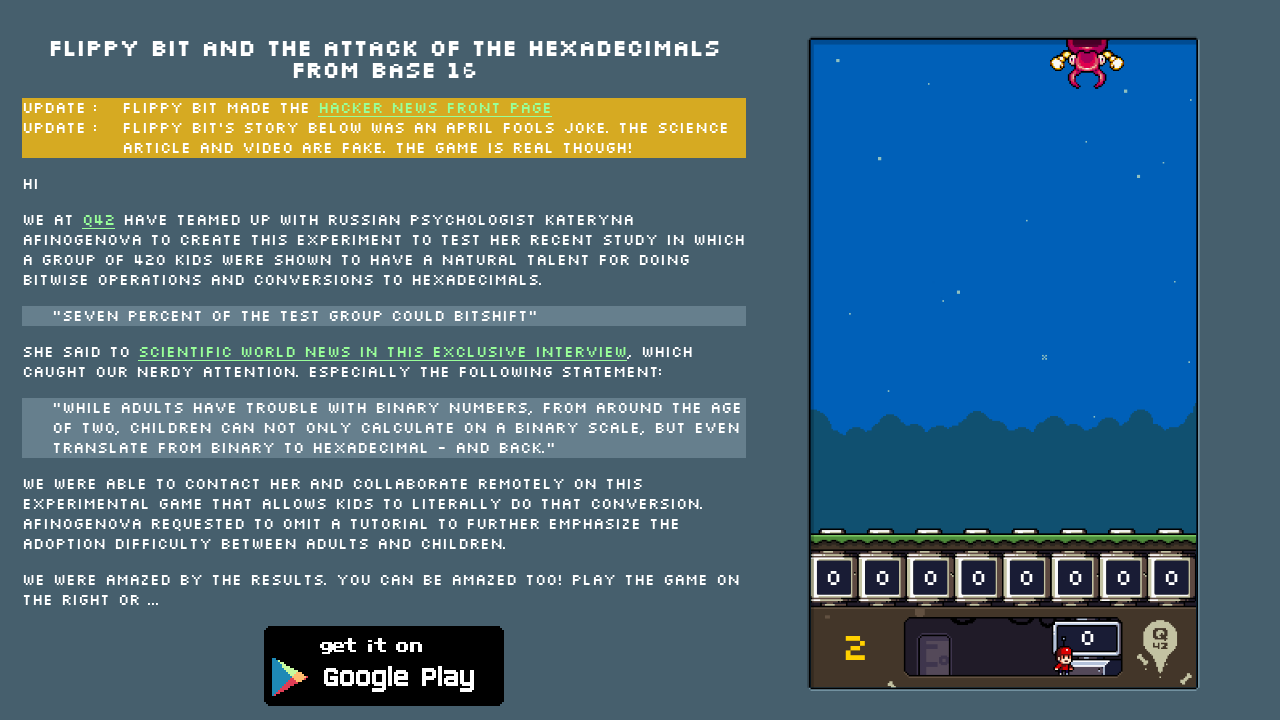

Round 3: Retrieved 1 enemy element(s)
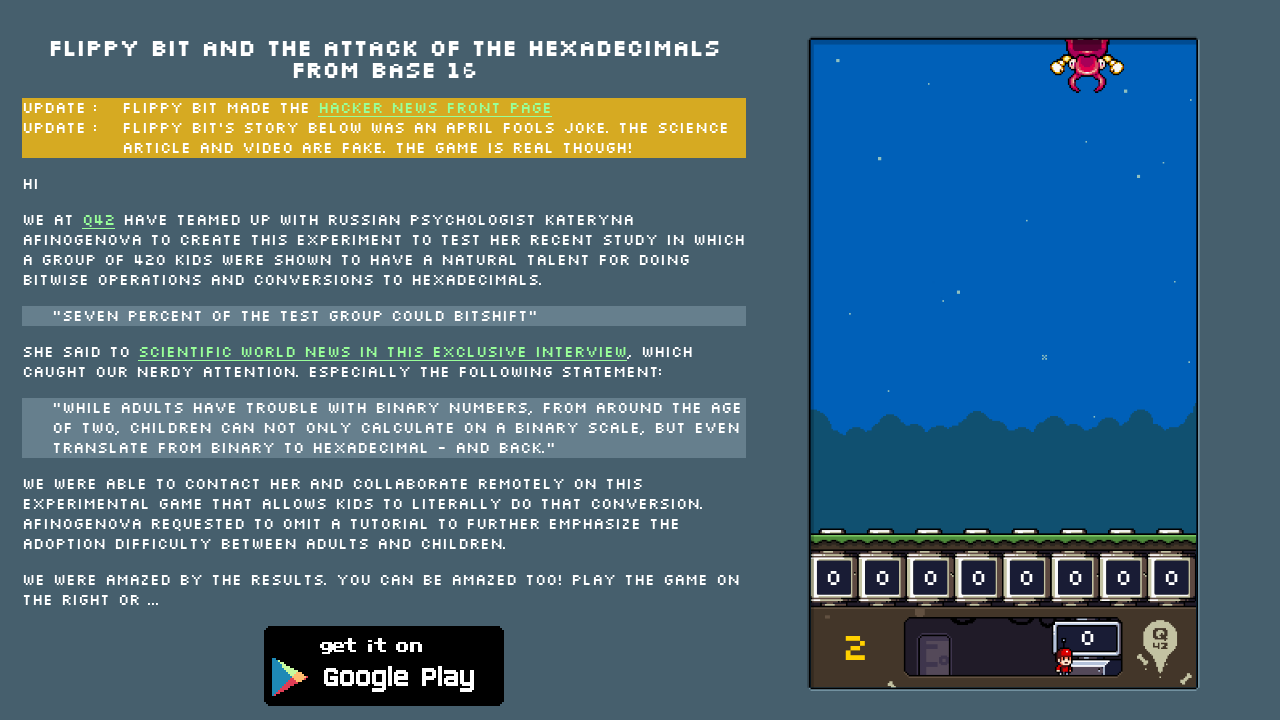

Round 3, Enemy 1: Read hex value '88' from enemy
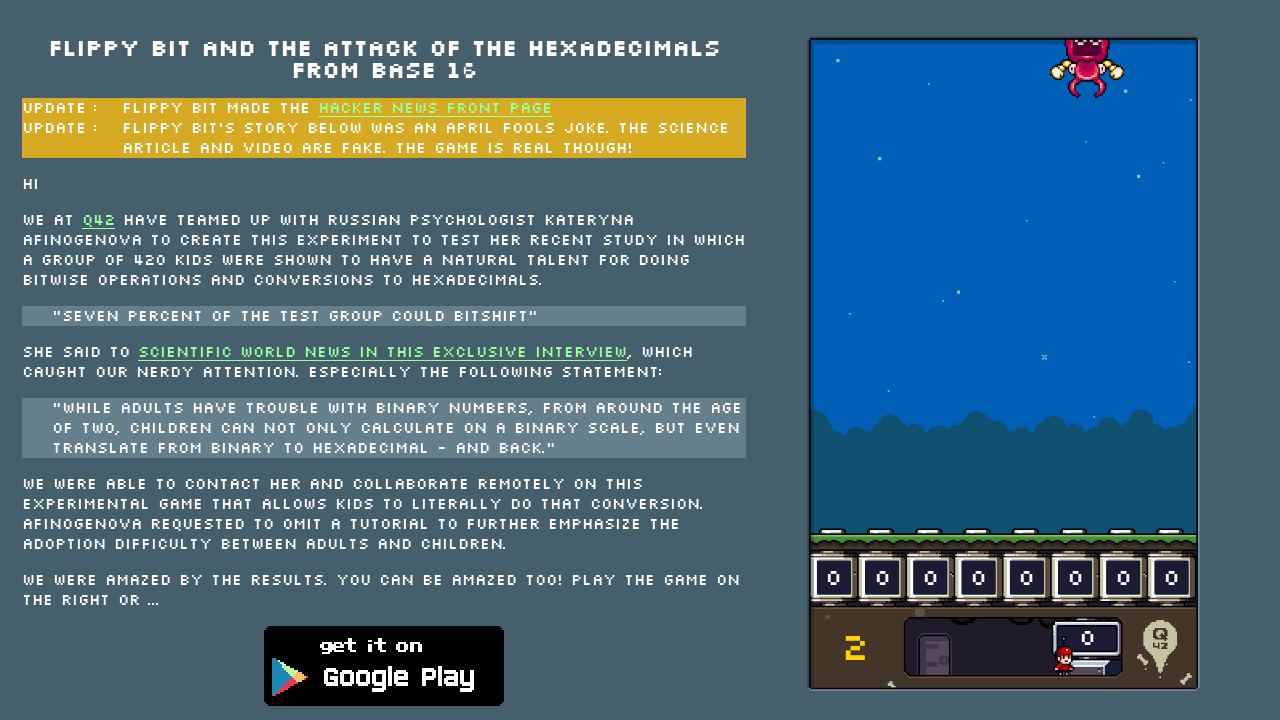

Round 3, Enemy 1: Converted hex '88' to keypresses ['1', '5']
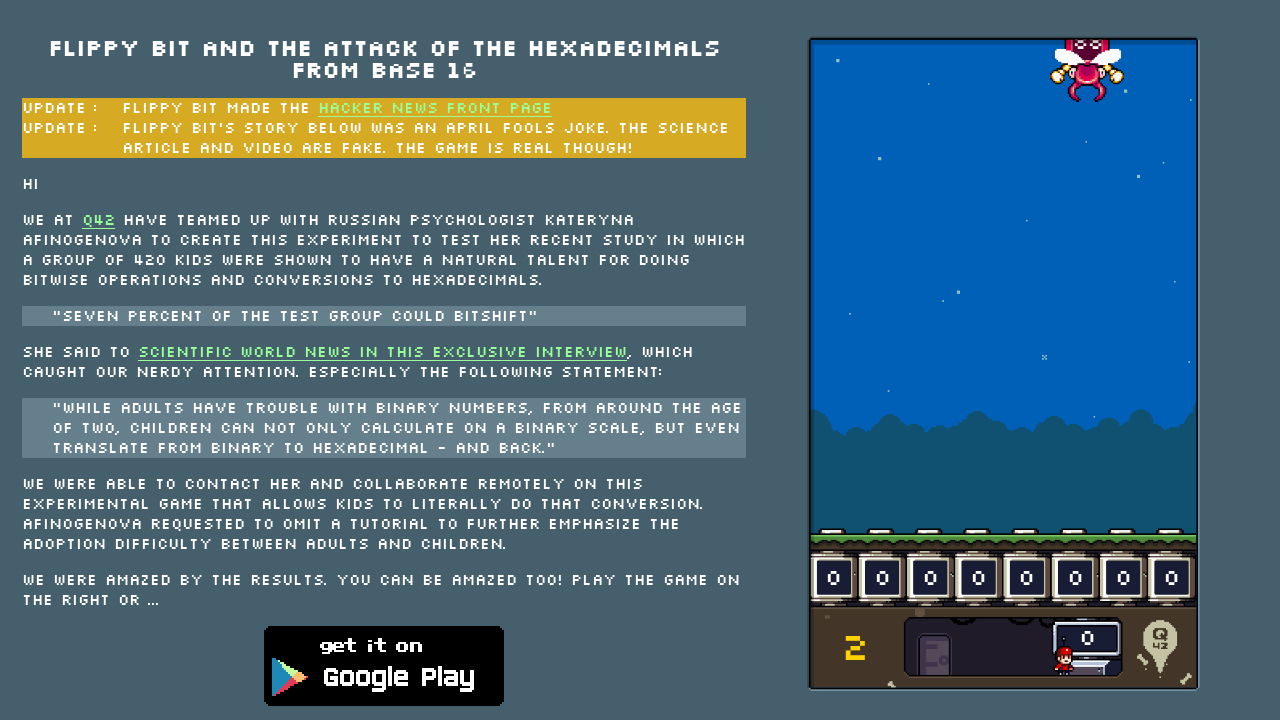

Round 3, Enemy 1: Pressed key '1' to attack
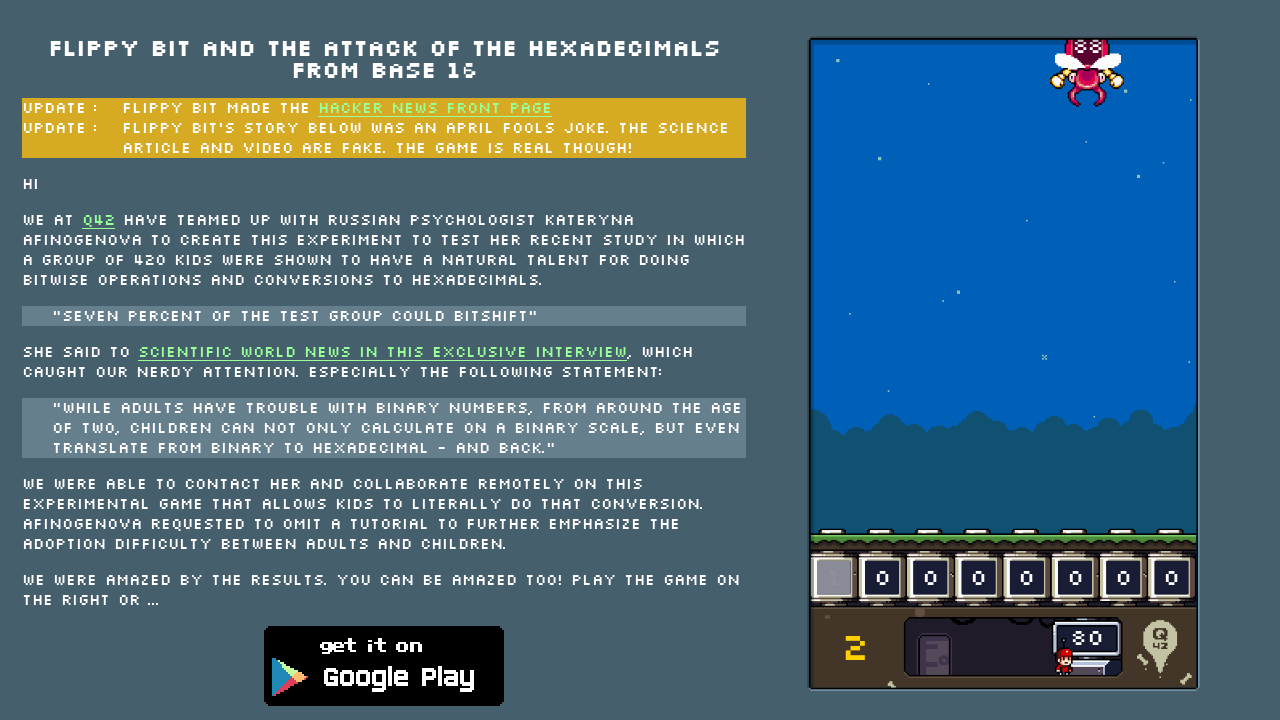

Round 3, Enemy 1: Pressed key '5' to attack
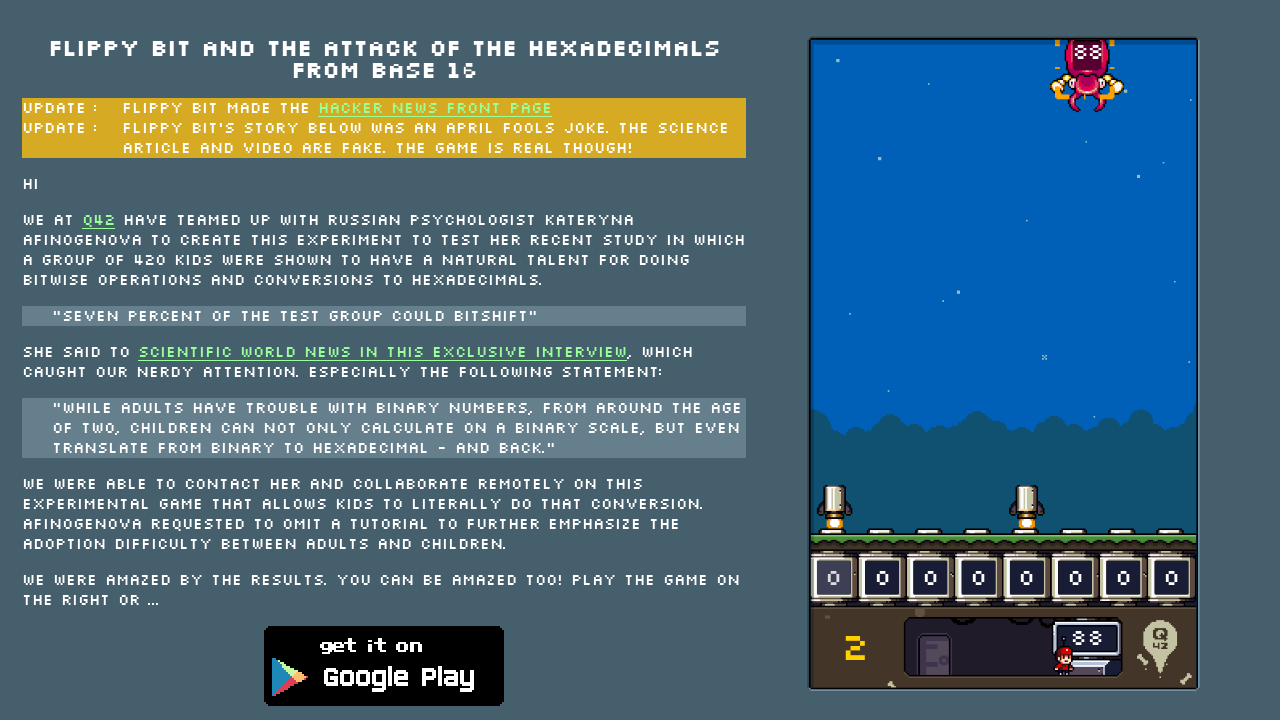

Round 3, Enemy 1: Waited 1.8 seconds before next action
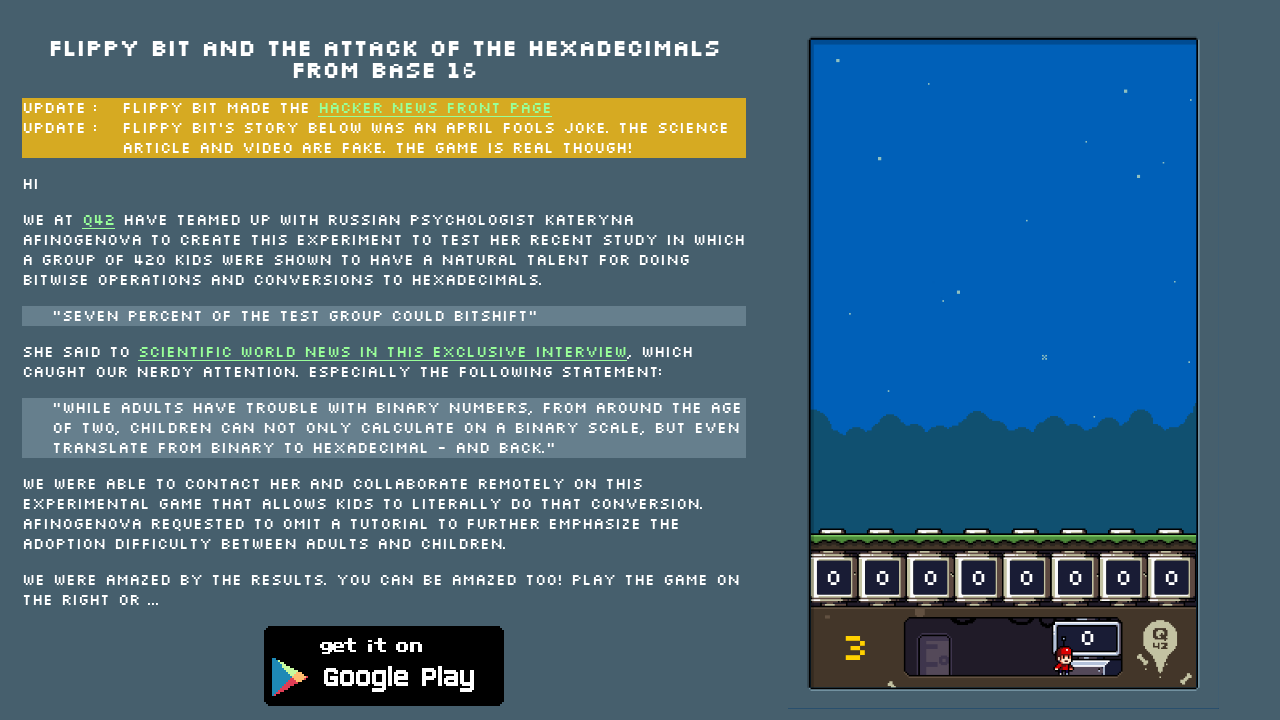

Round 4: Enemy elements appeared
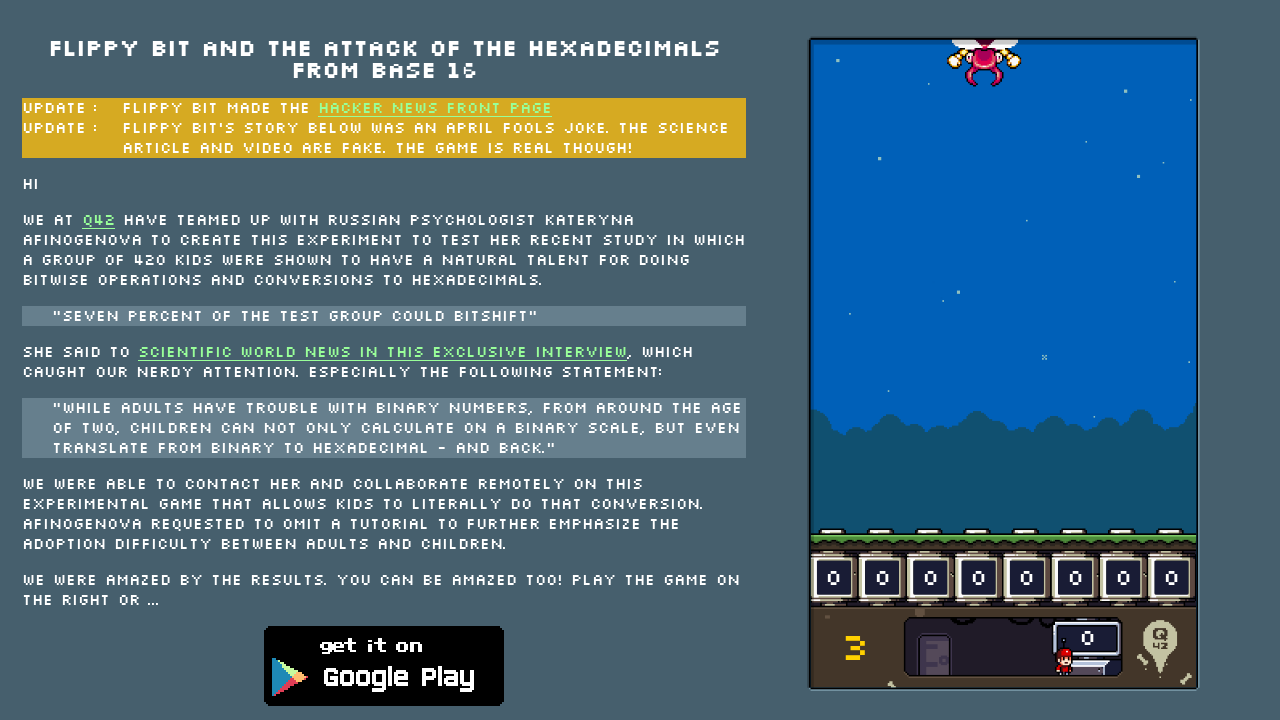

Round 4: Retrieved 1 enemy element(s)
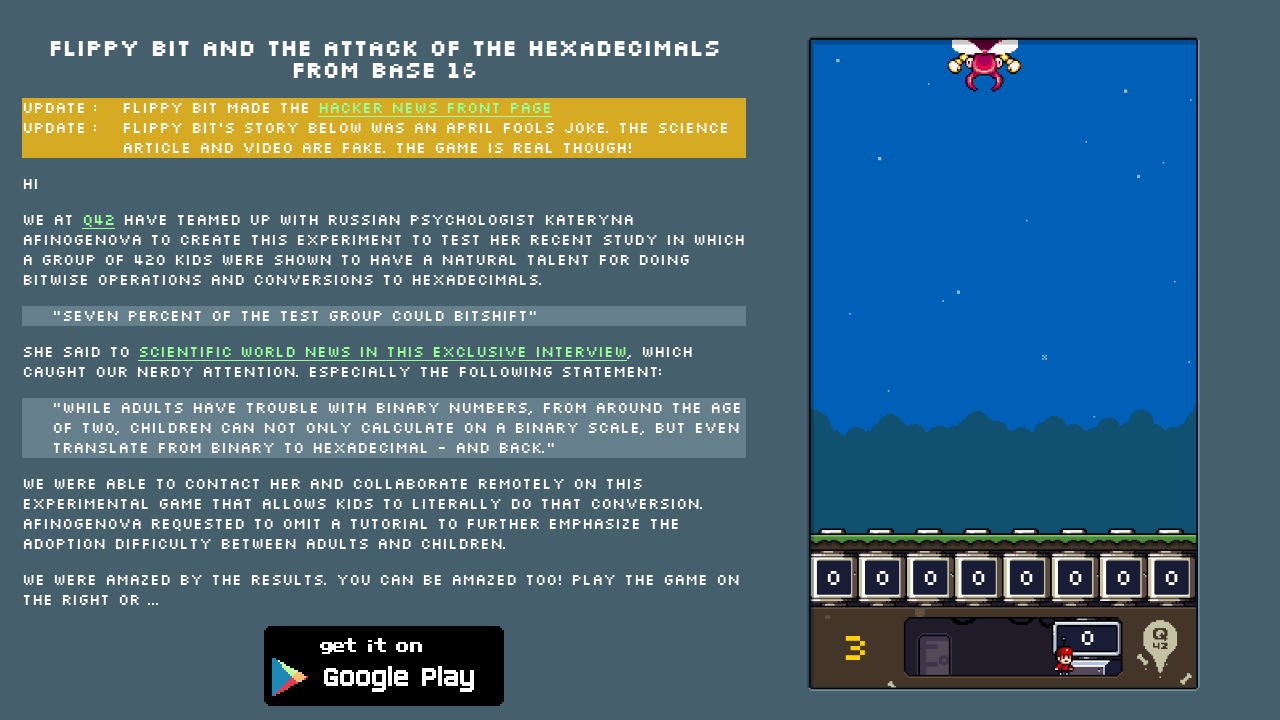

Round 4, Enemy 1: Read hex value 'AF' from enemy
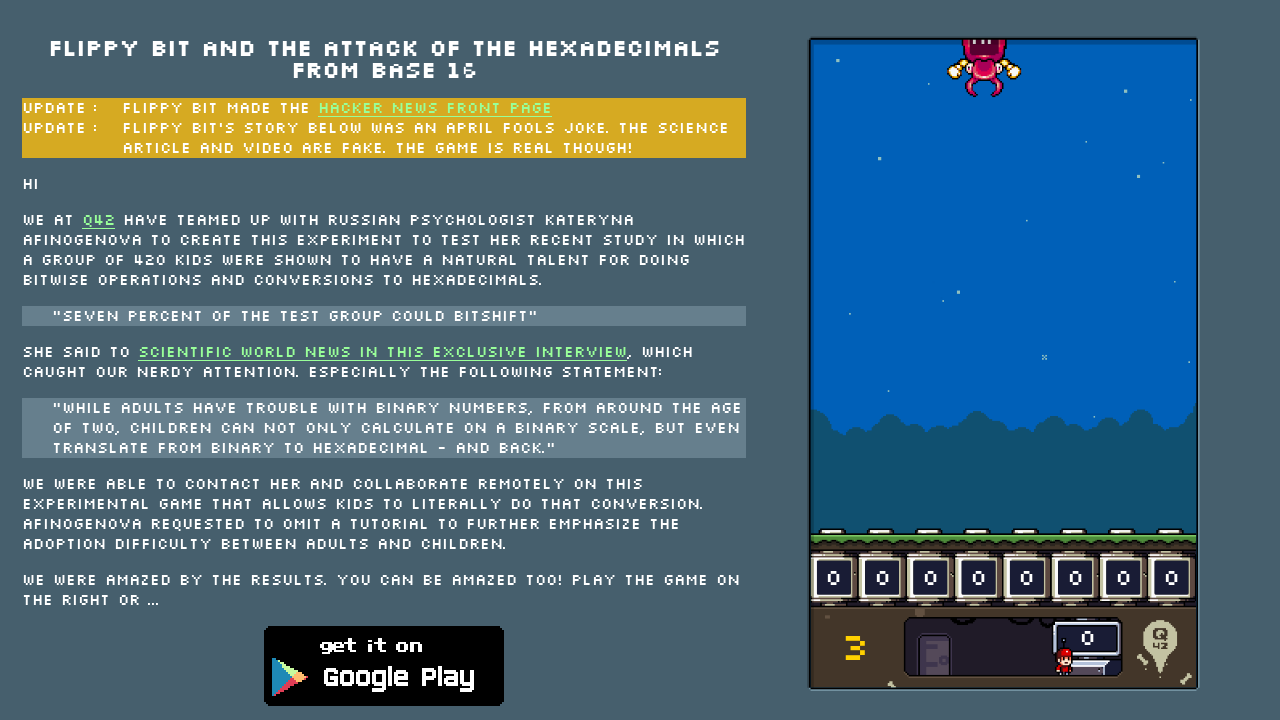

Round 4, Enemy 1: Converted hex 'AF' to keypresses ['1', '3', '5', '6', '7', '8']
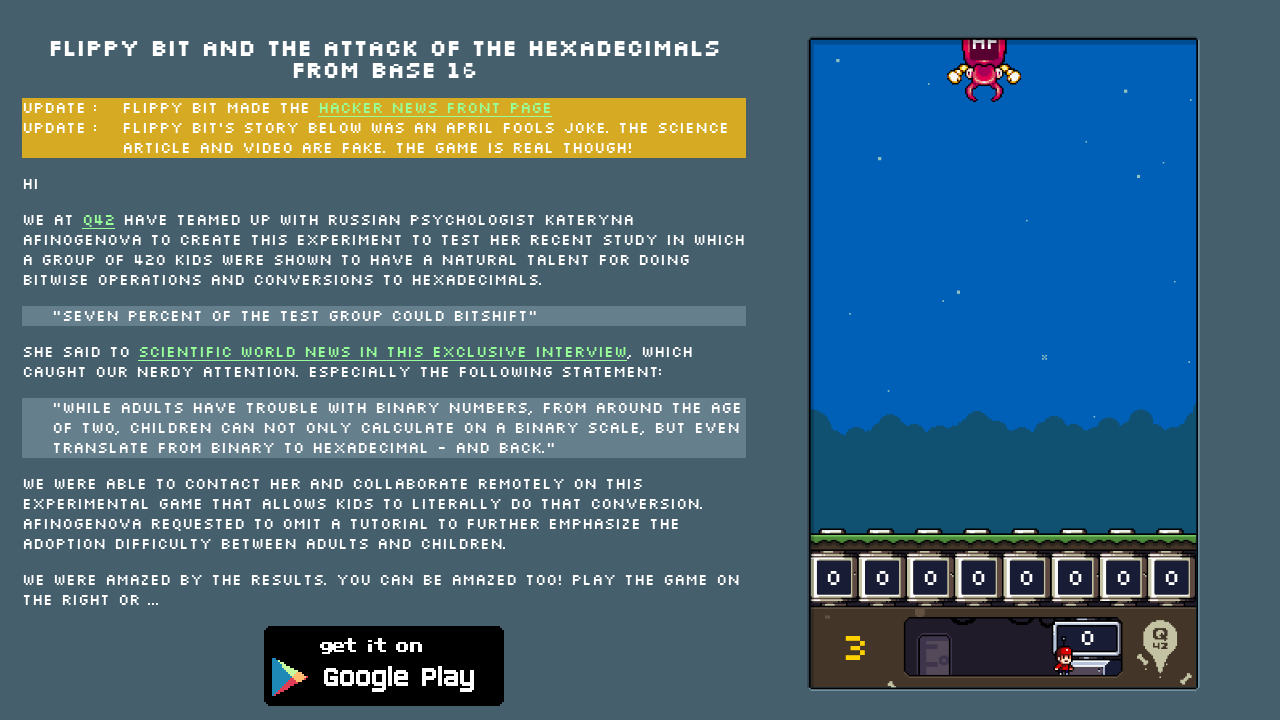

Round 4, Enemy 1: Pressed key '1' to attack
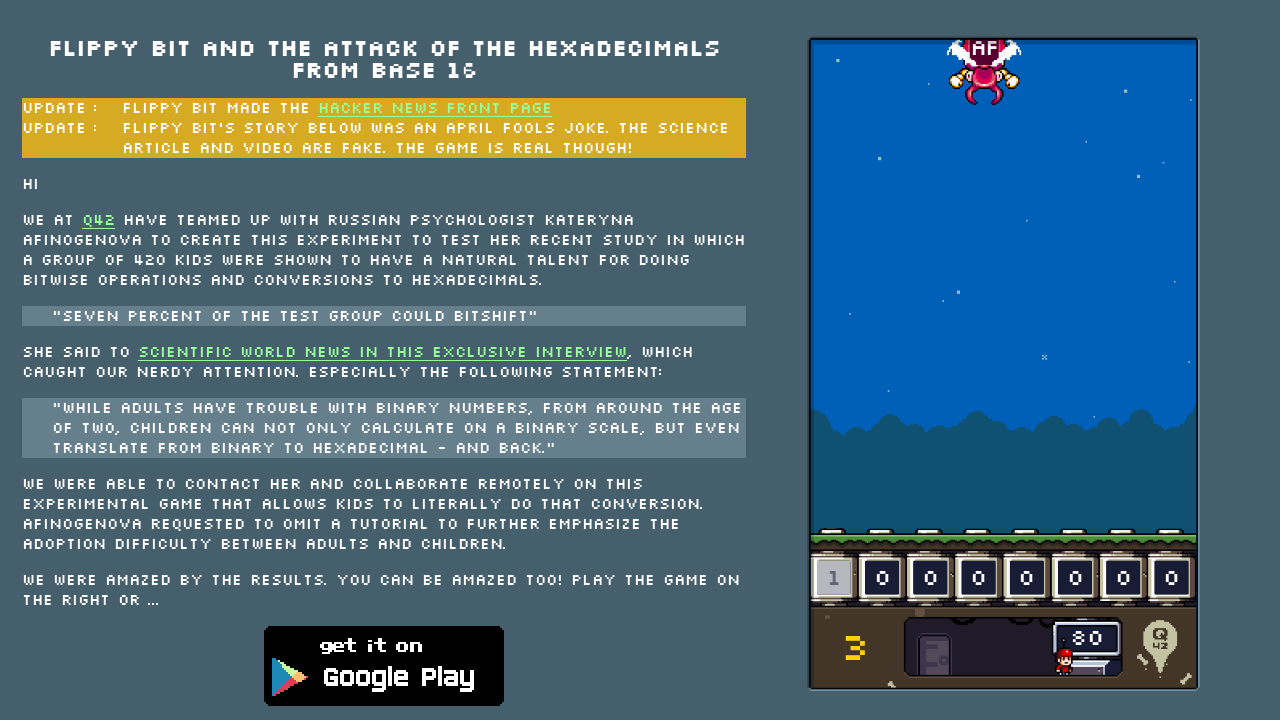

Round 4, Enemy 1: Pressed key '3' to attack
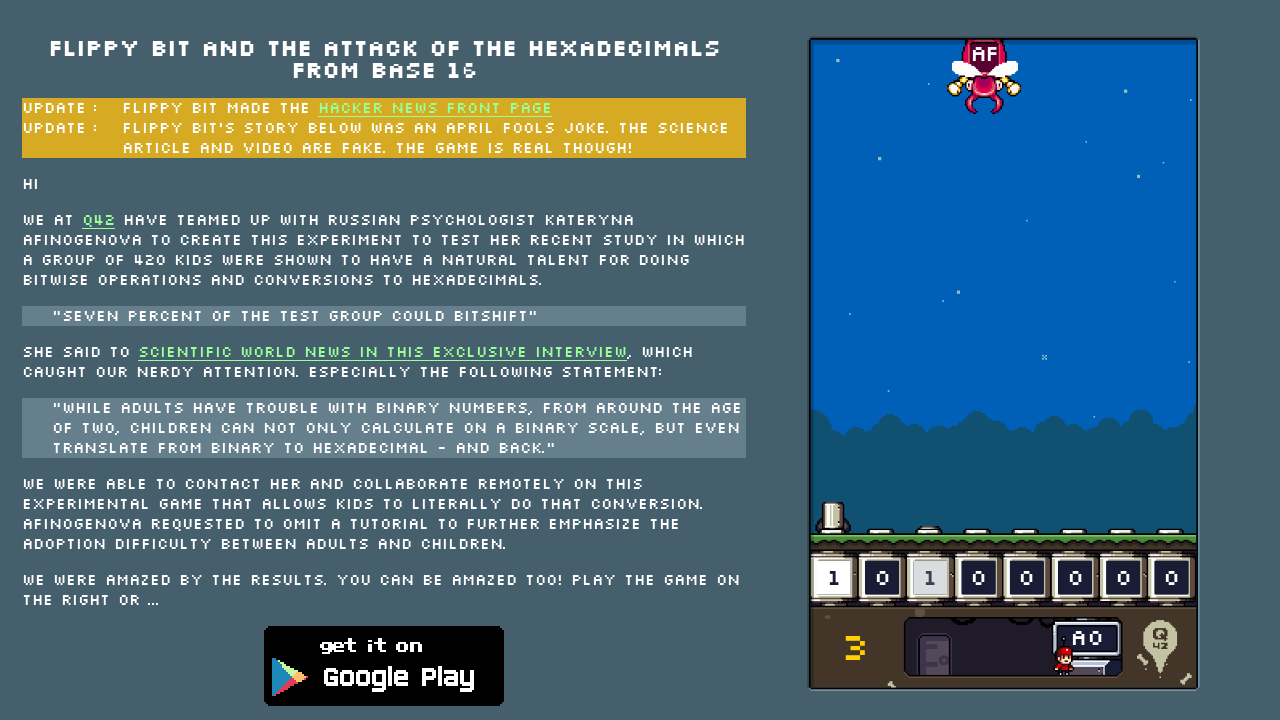

Round 4, Enemy 1: Pressed key '5' to attack
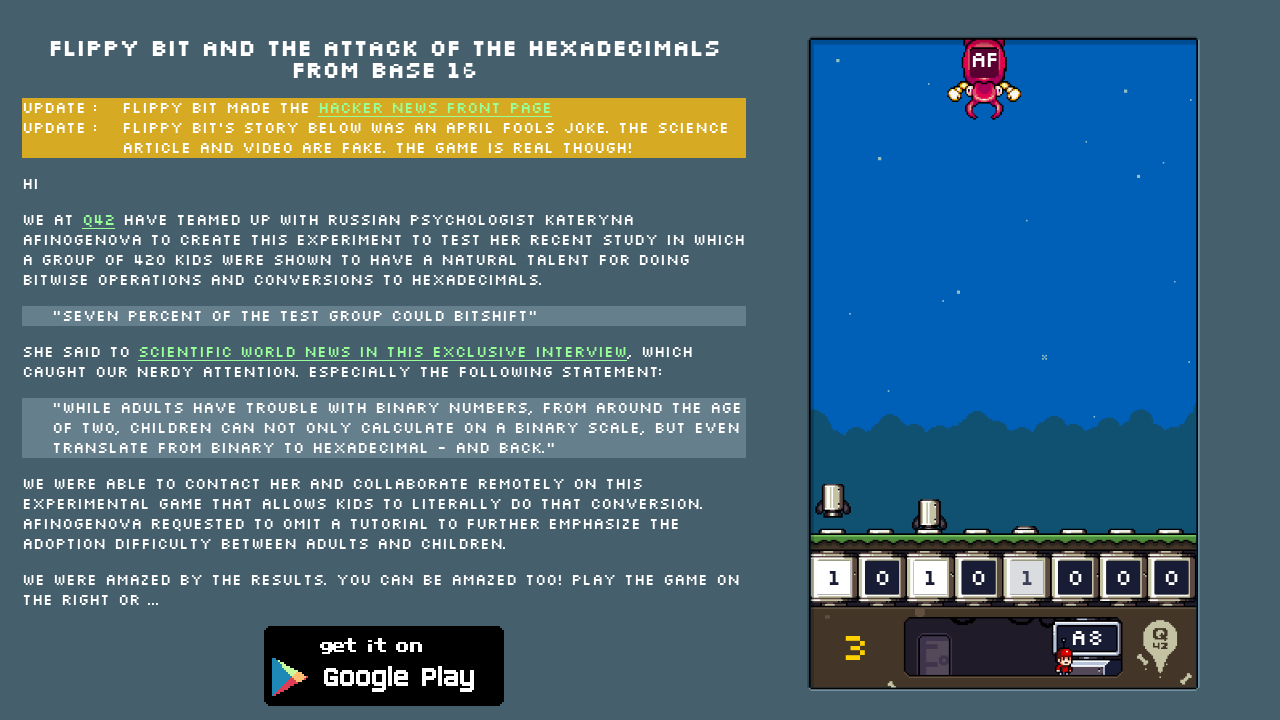

Round 4, Enemy 1: Pressed key '6' to attack
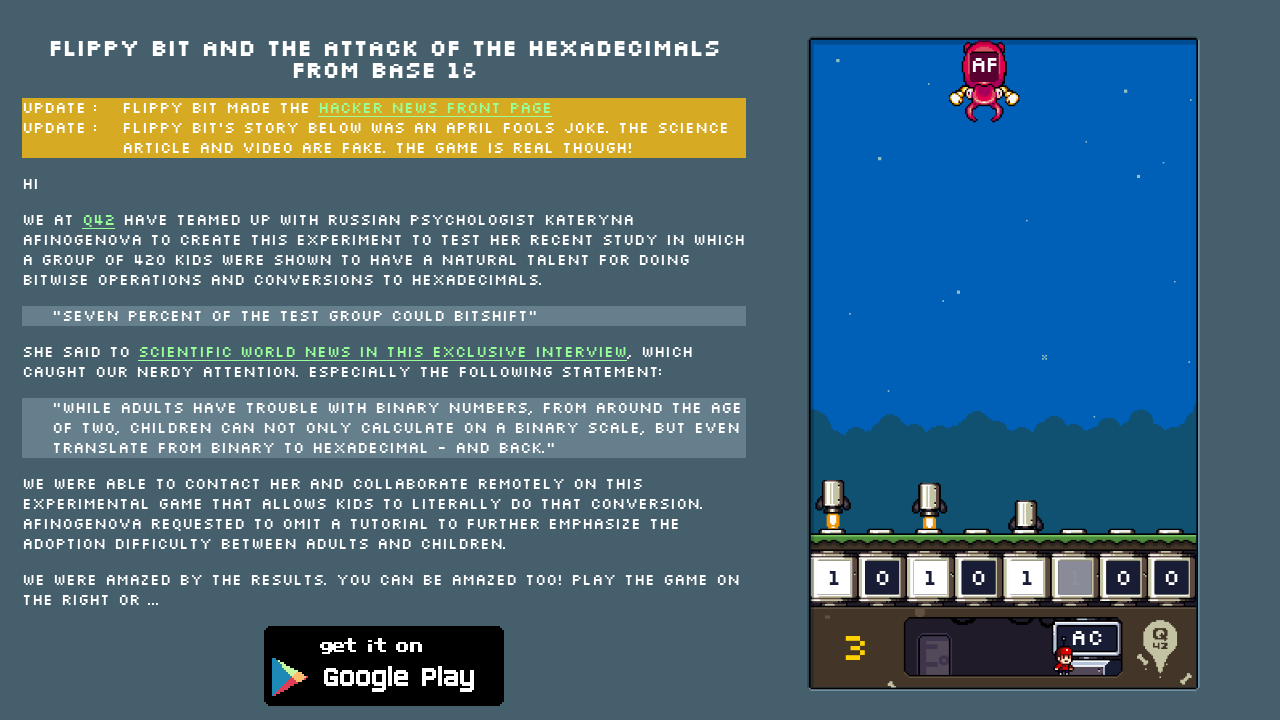

Round 4, Enemy 1: Pressed key '7' to attack
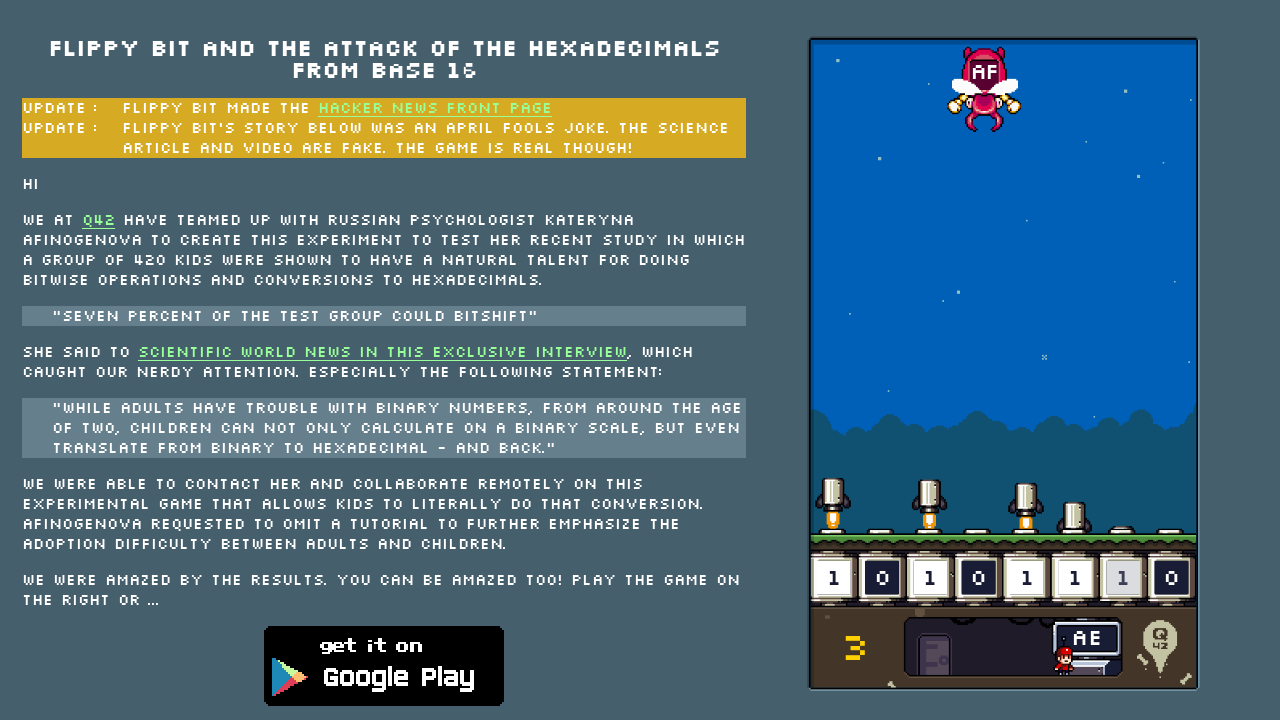

Round 4, Enemy 1: Pressed key '8' to attack
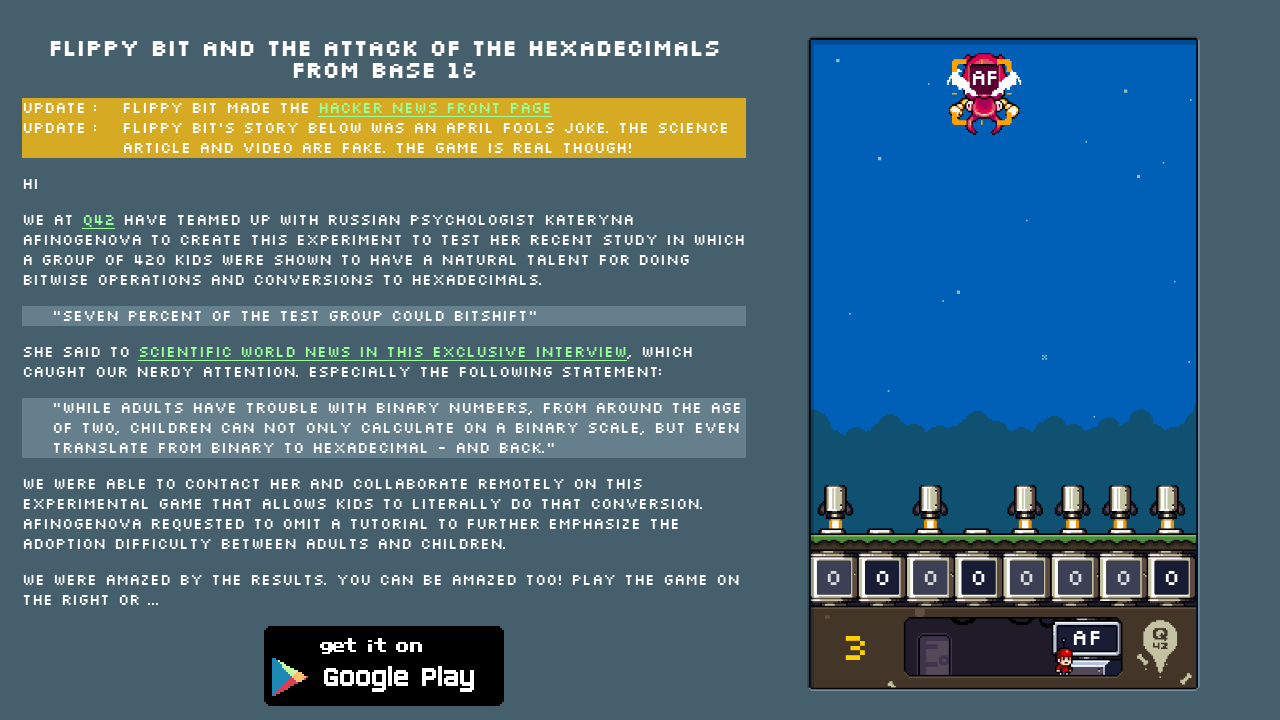

Round 4, Enemy 1: Waited 1.8 seconds before next action
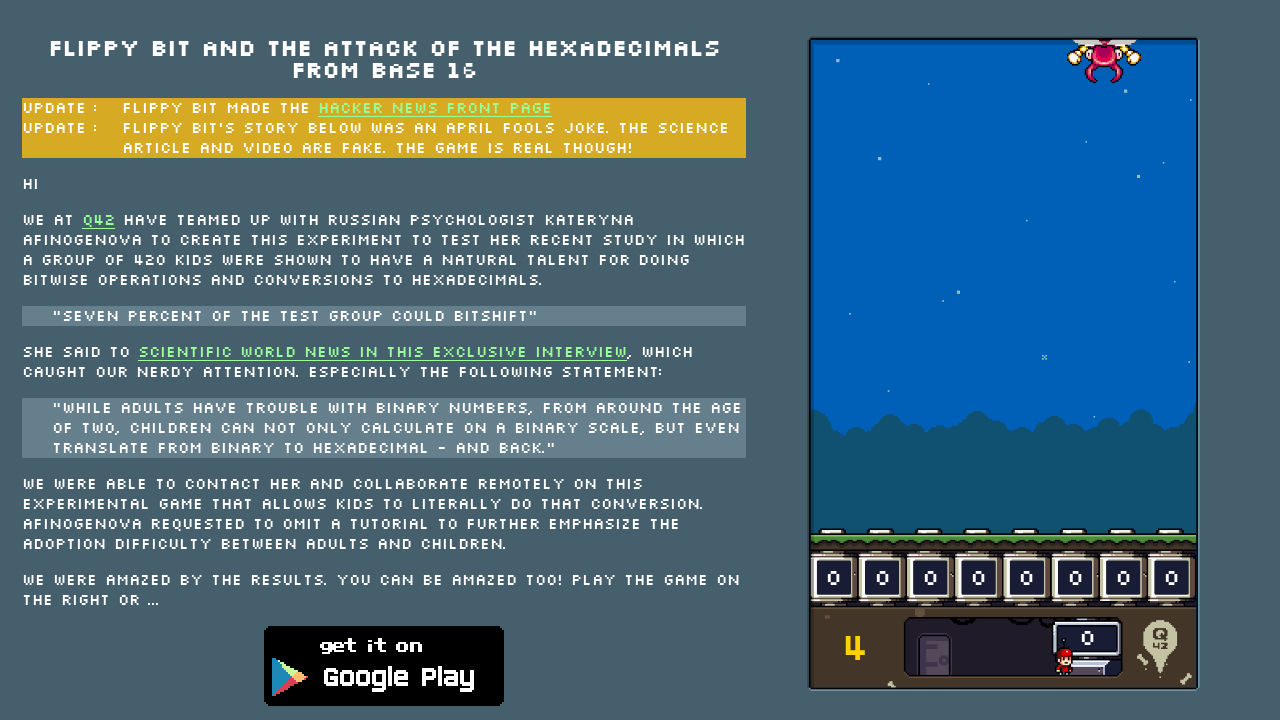

Round 5: Enemy elements appeared
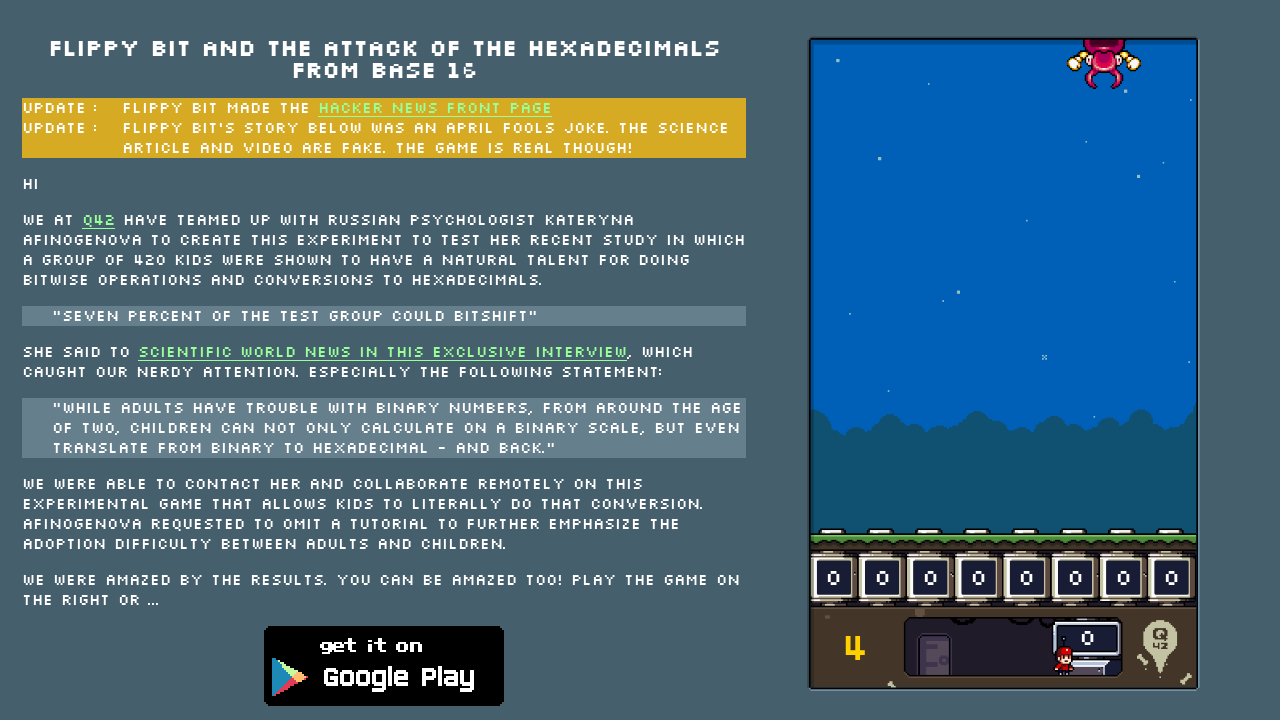

Round 5: Retrieved 1 enemy element(s)
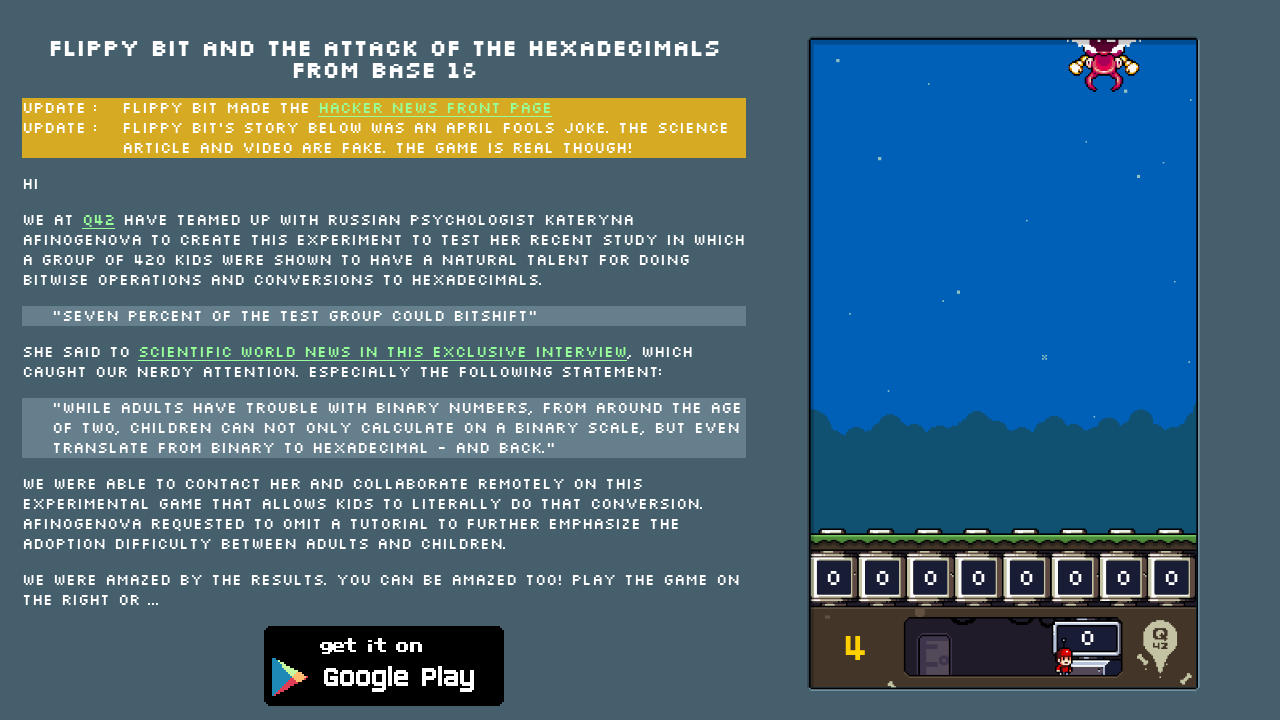

Round 5, Enemy 1: Read hex value '4D' from enemy
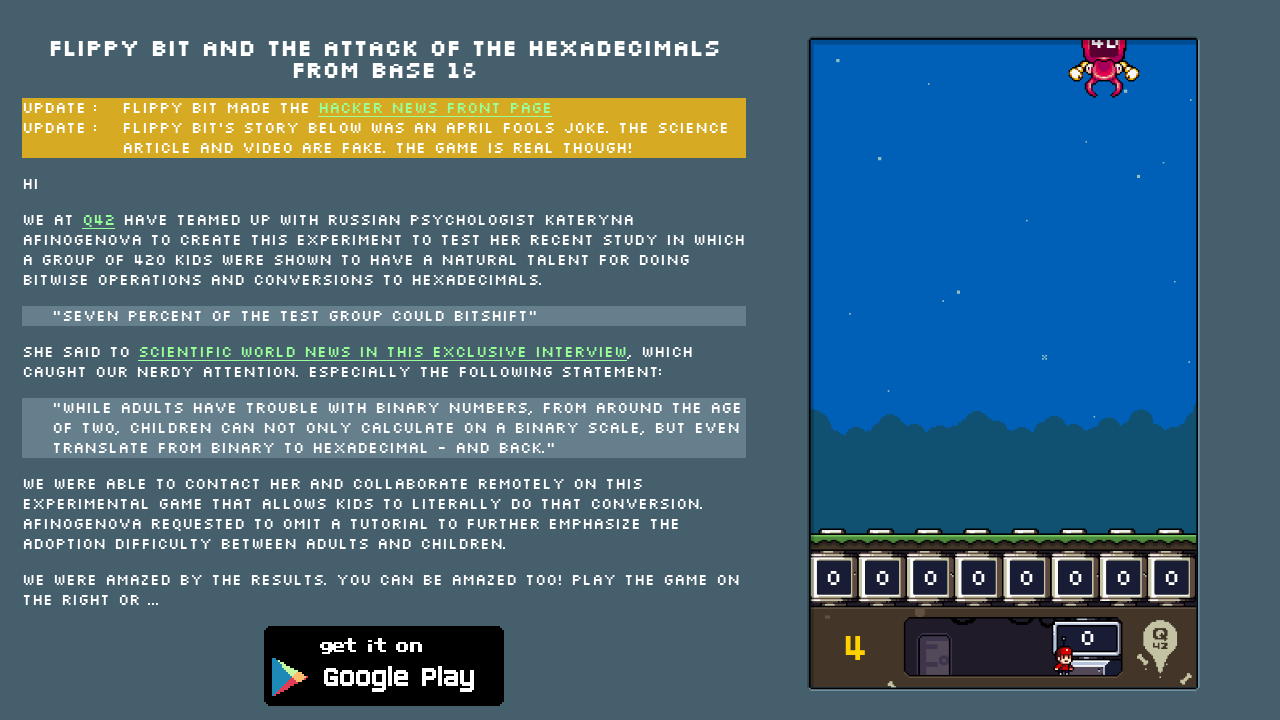

Round 5, Enemy 1: Converted hex '4D' to keypresses ['2', '5', '6', '8']
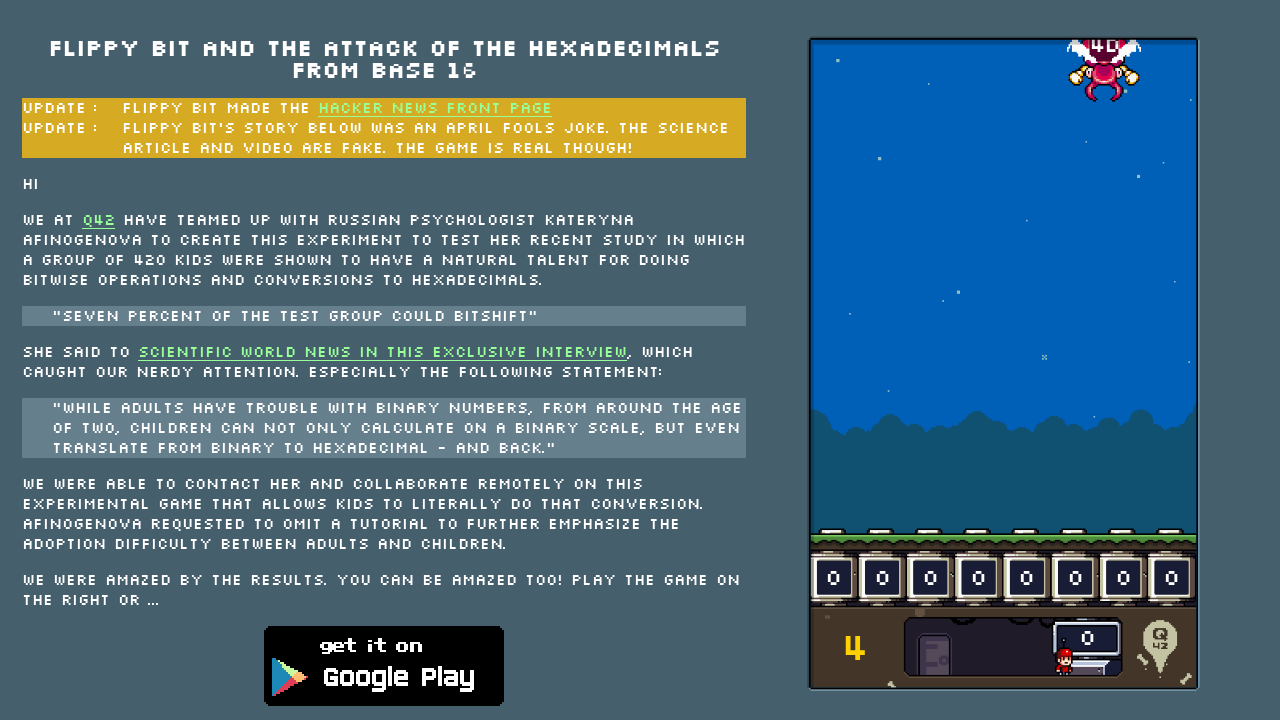

Round 5, Enemy 1: Pressed key '2' to attack
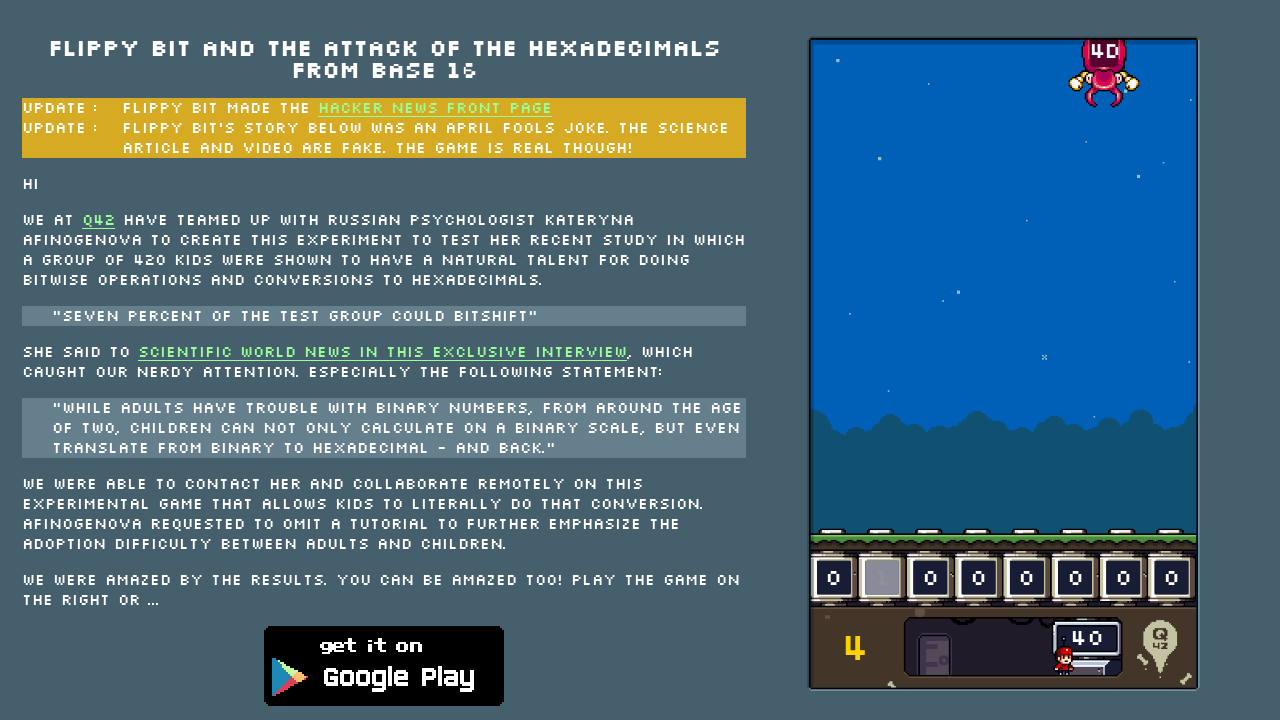

Round 5, Enemy 1: Pressed key '5' to attack
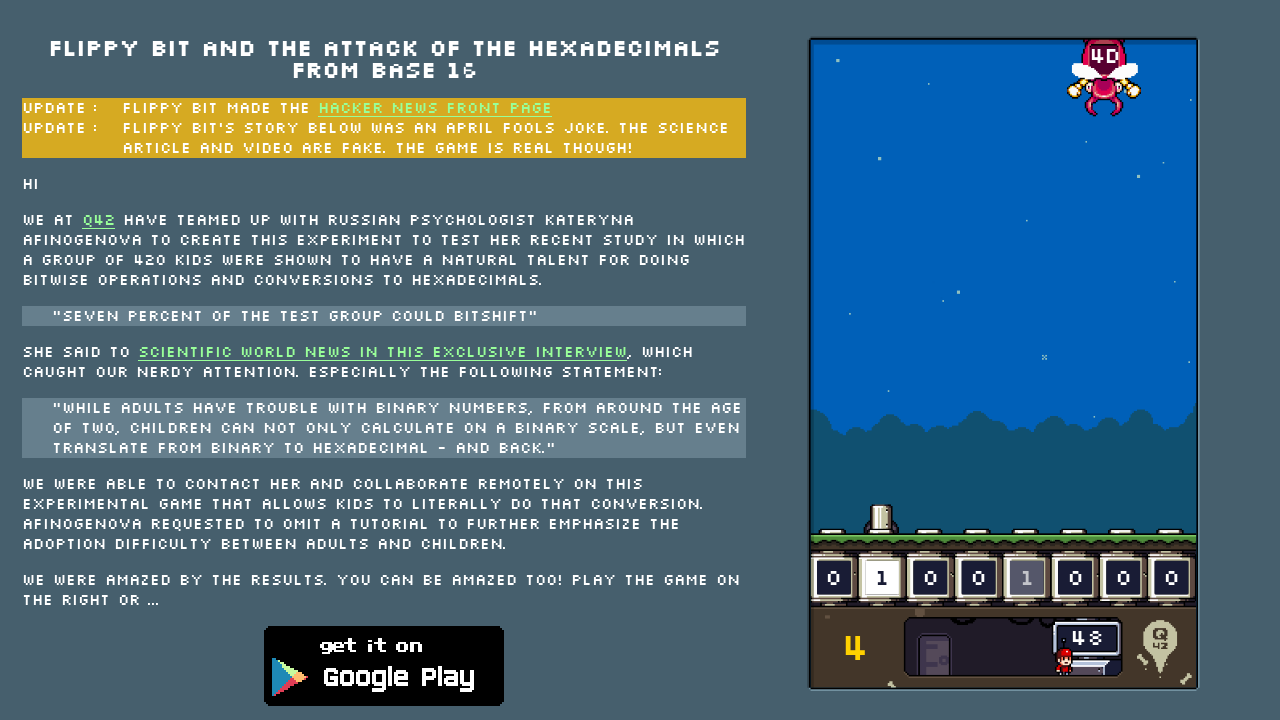

Round 5, Enemy 1: Pressed key '6' to attack
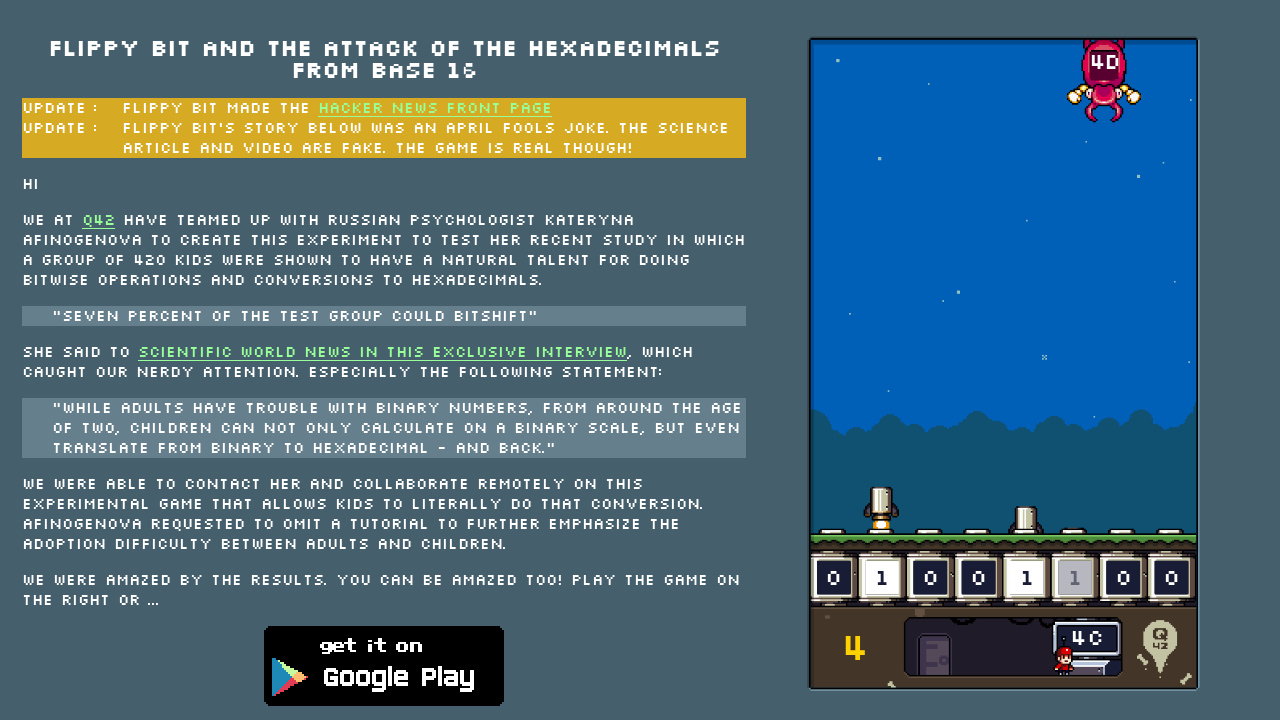

Round 5, Enemy 1: Pressed key '8' to attack
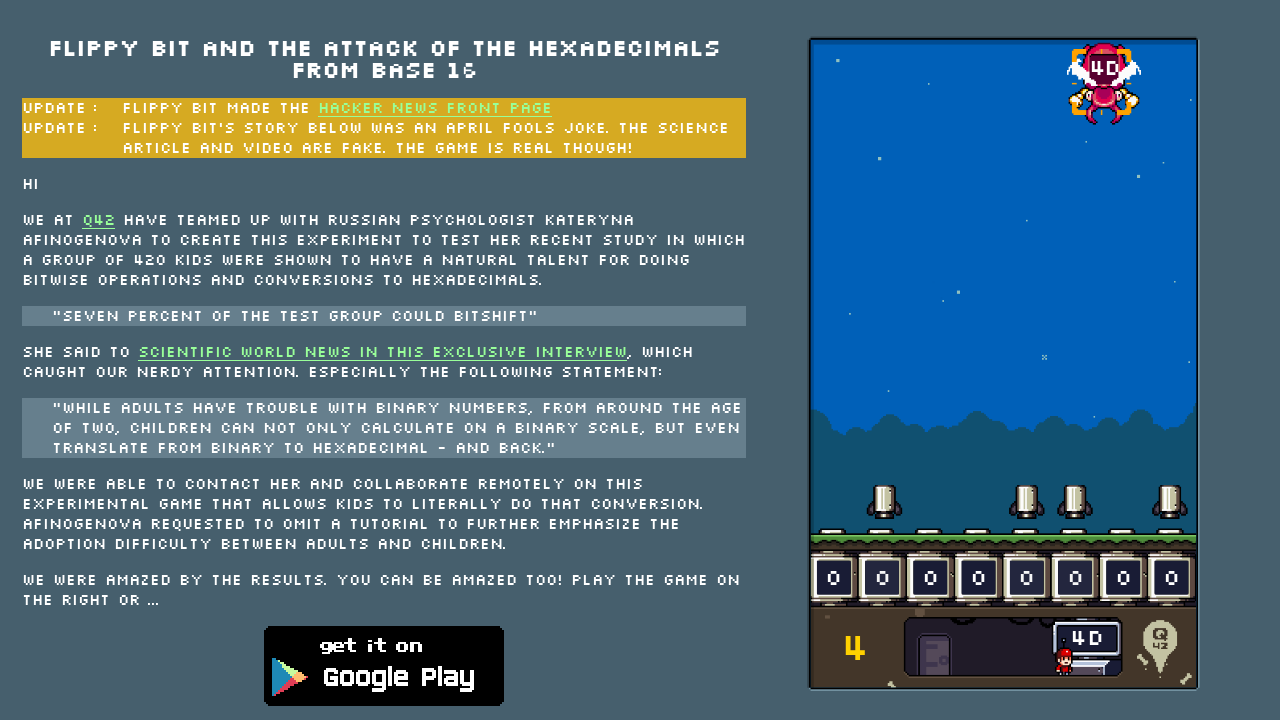

Round 5, Enemy 1: Waited 1.8 seconds before next action
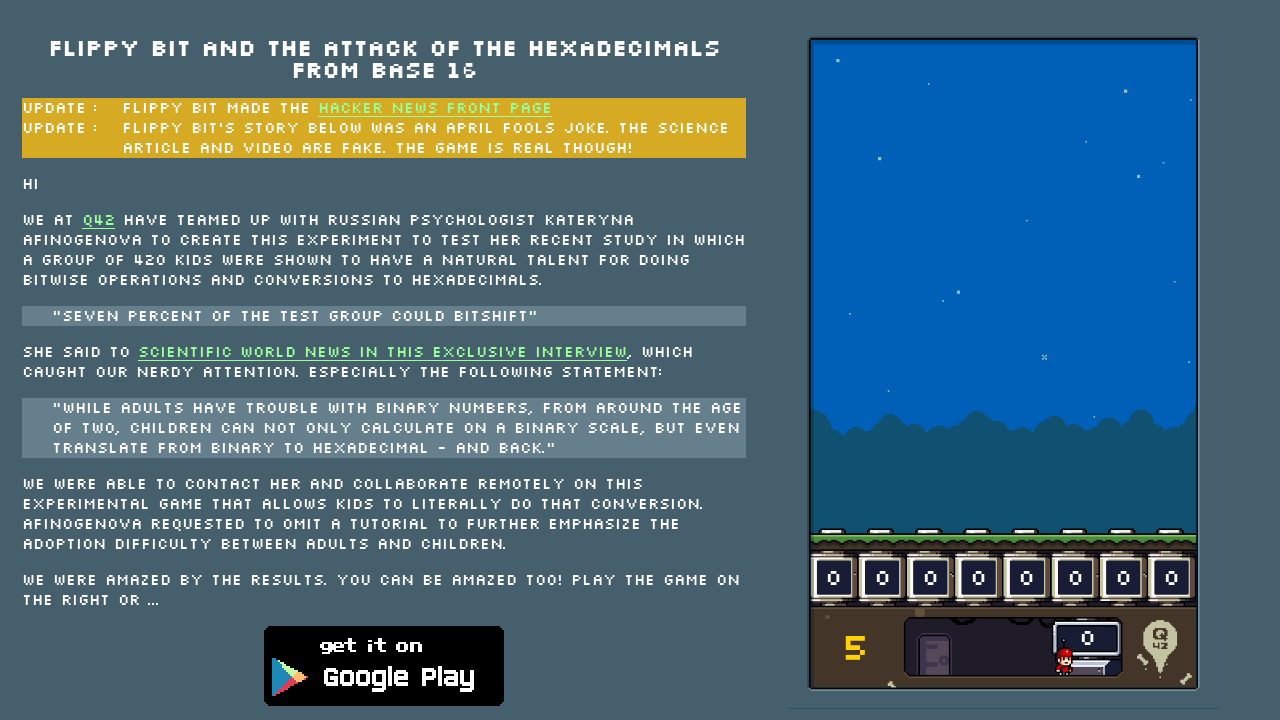

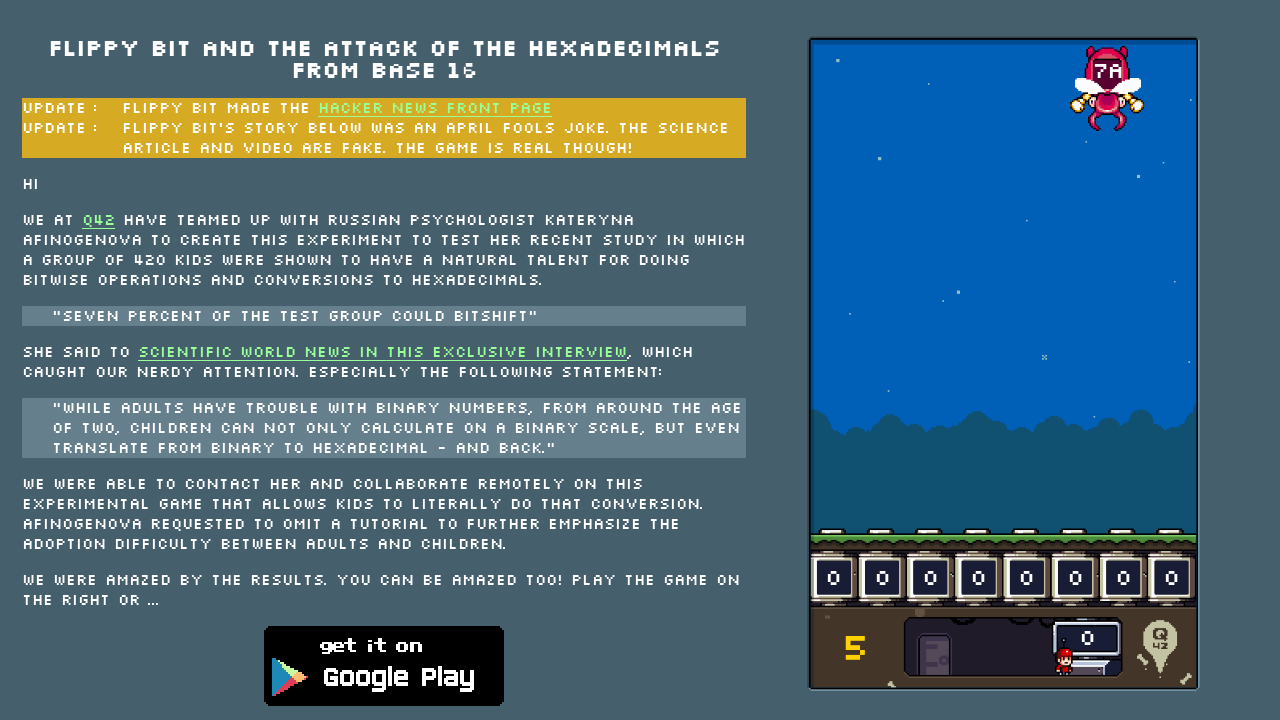